Tests the Hong Kong 1823 government service complaint form by navigating through a multi-step wizard to submit a bus service complaint, selecting various options like bus company, route details, and complaint description.

Starting URL: https://www.1823.gov.hk/tc

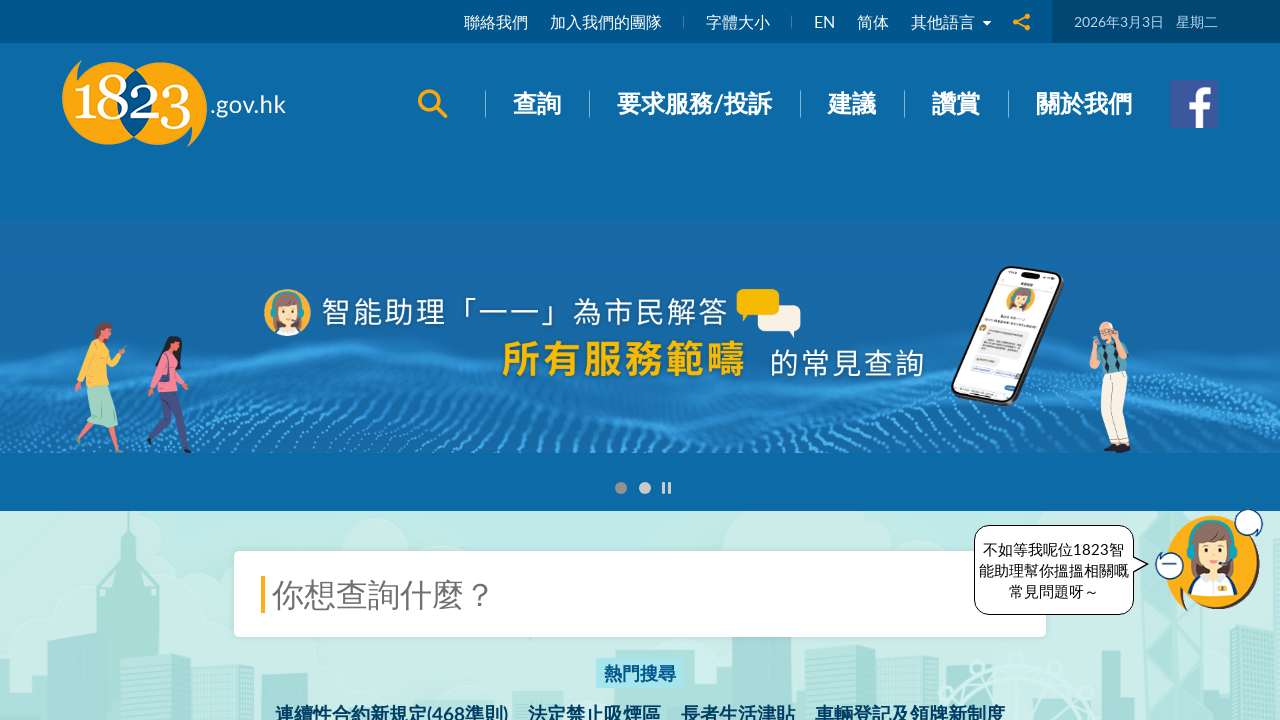

Set viewport size to 1920x1080
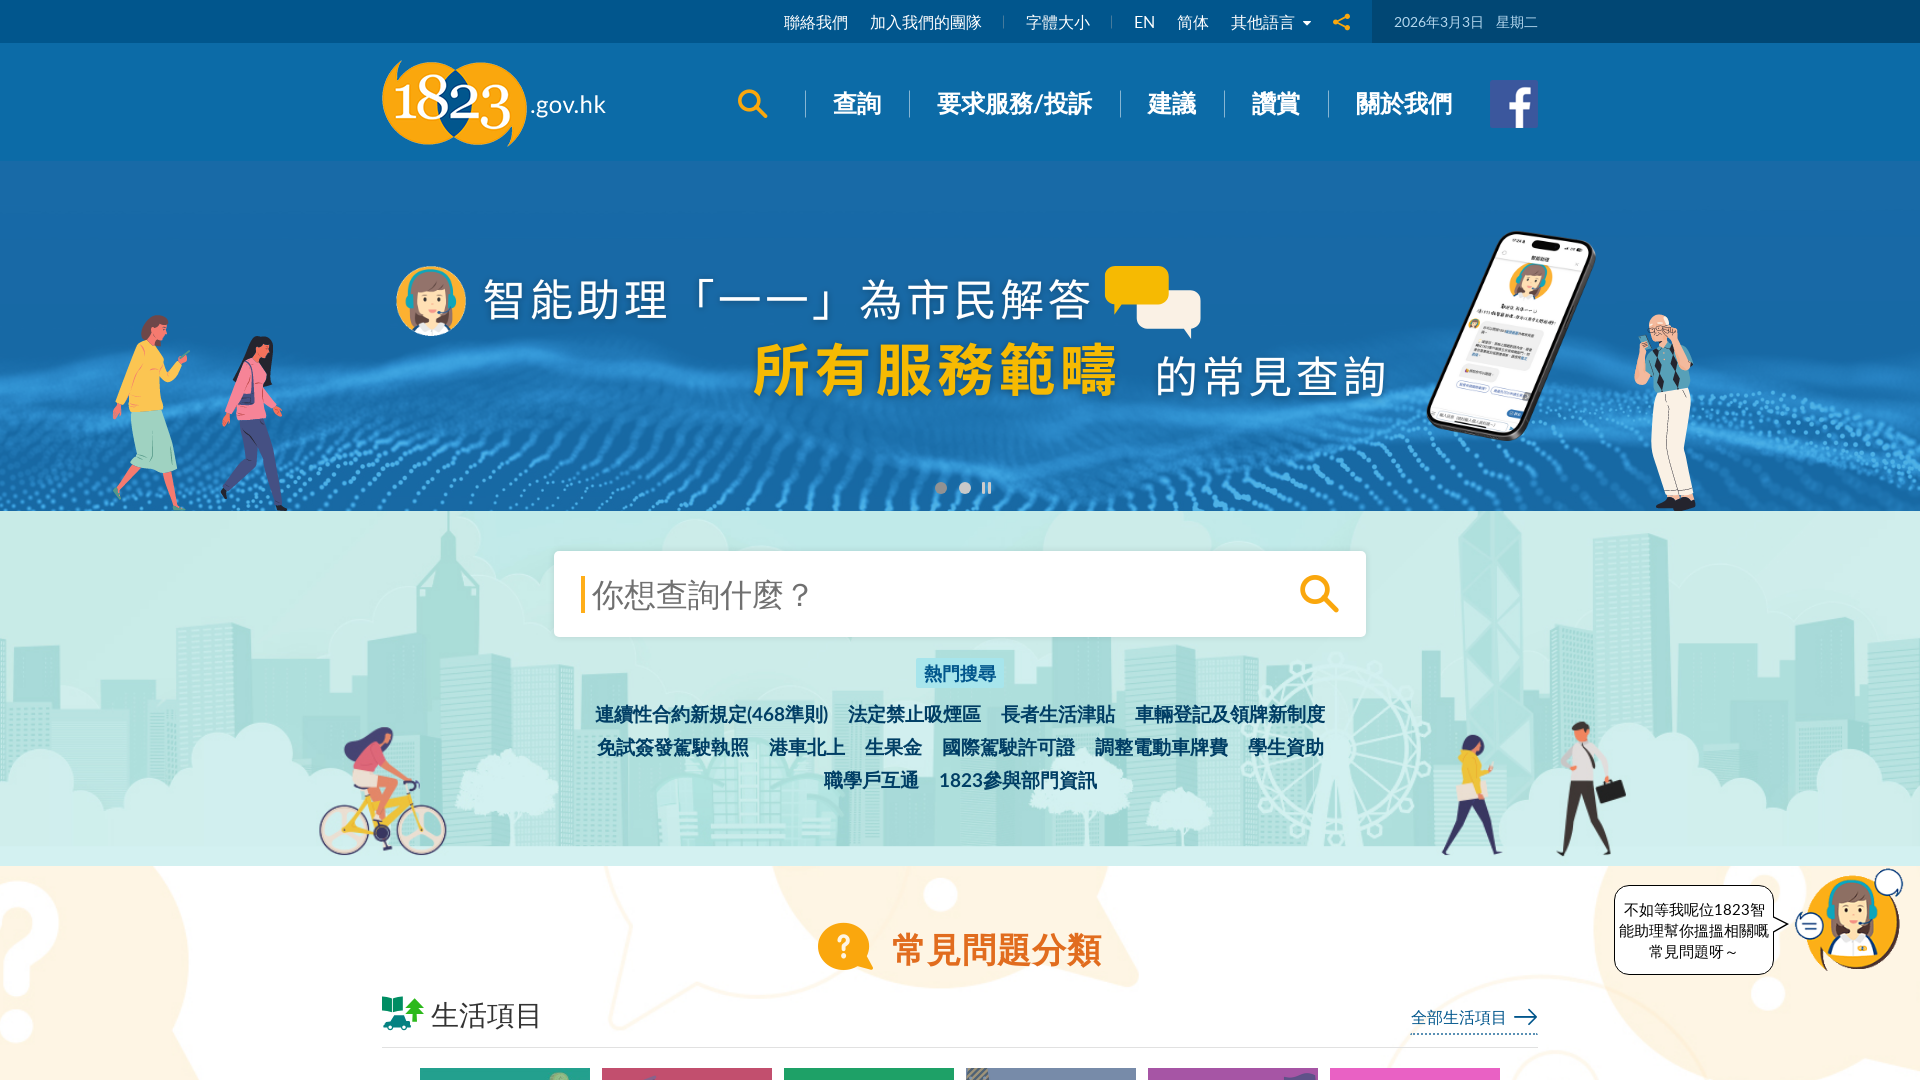

Clicked on 'Request Service/Complaint' menu at (1014, 104) on xpath=//span[@class='menu__text menu__text--lv1'][contains(text(),'要求服務/投訴')]
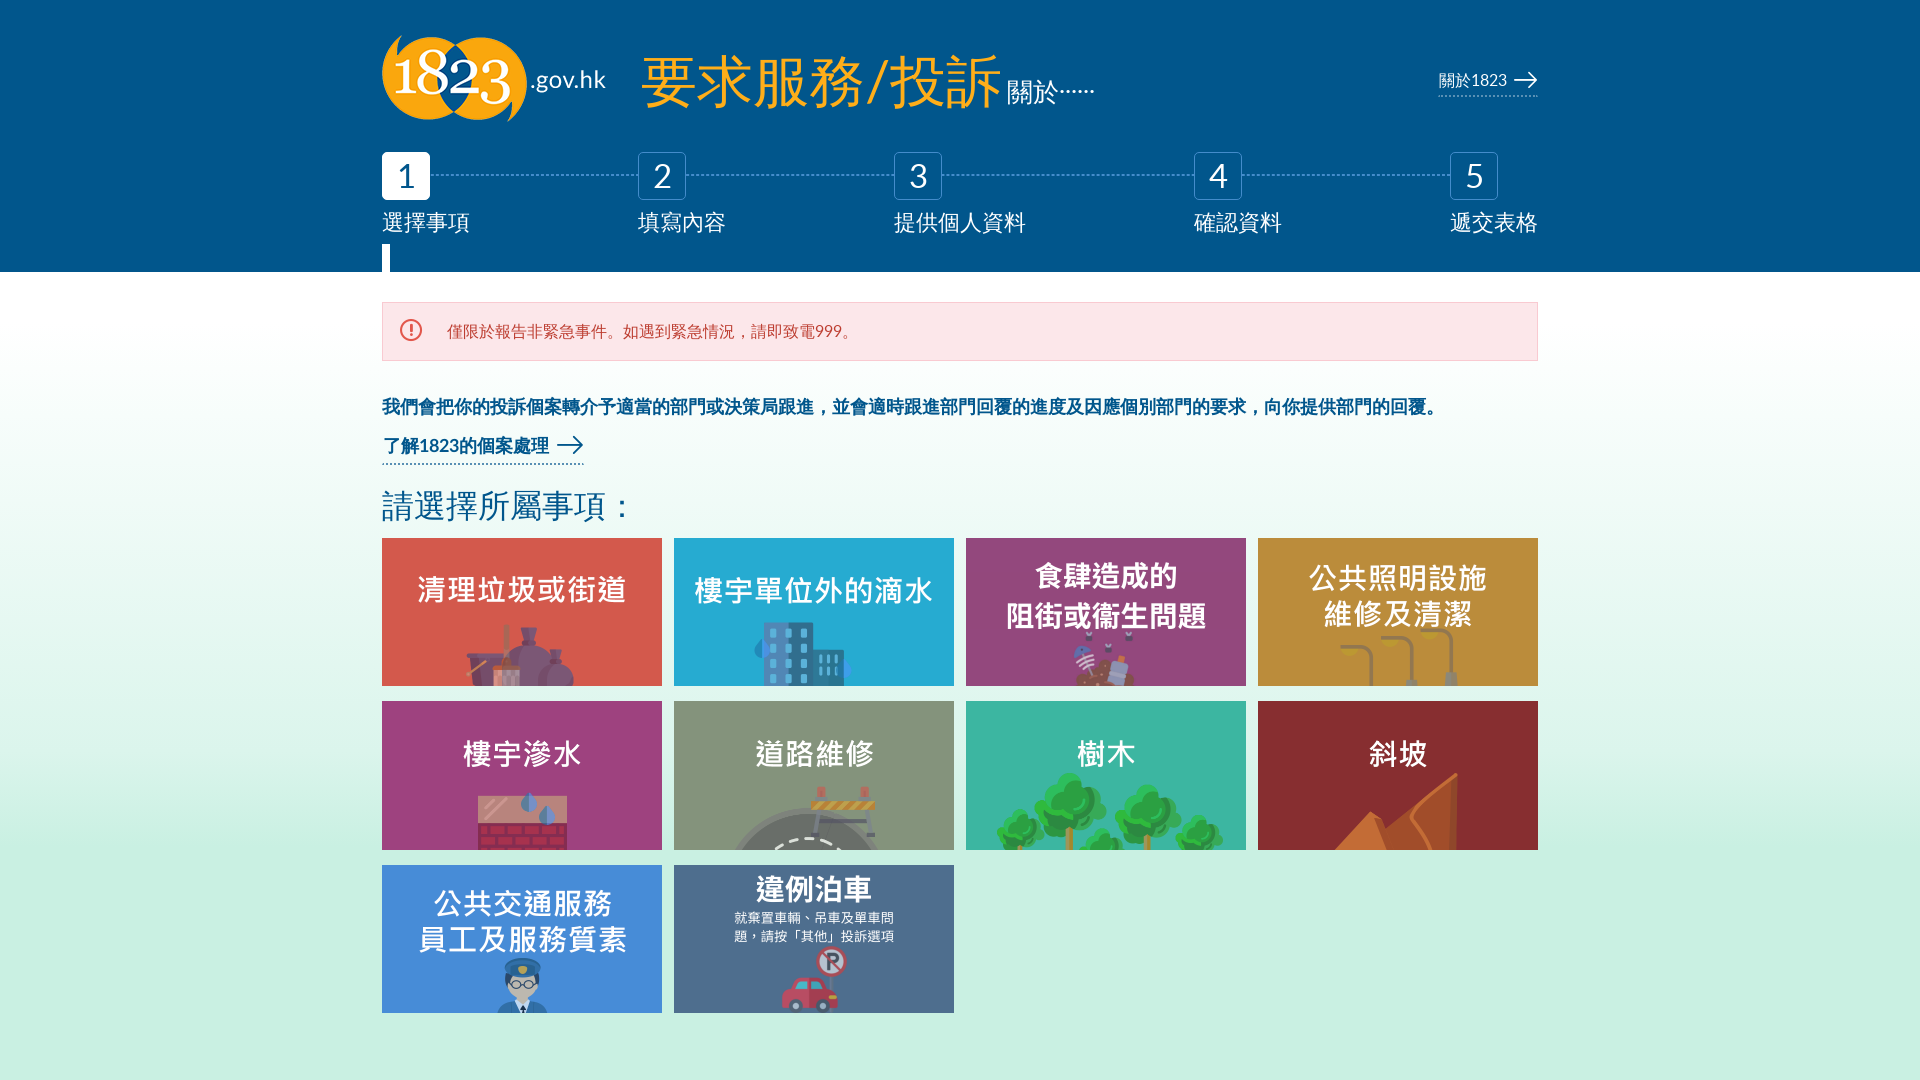

Scrolled to bottom of page
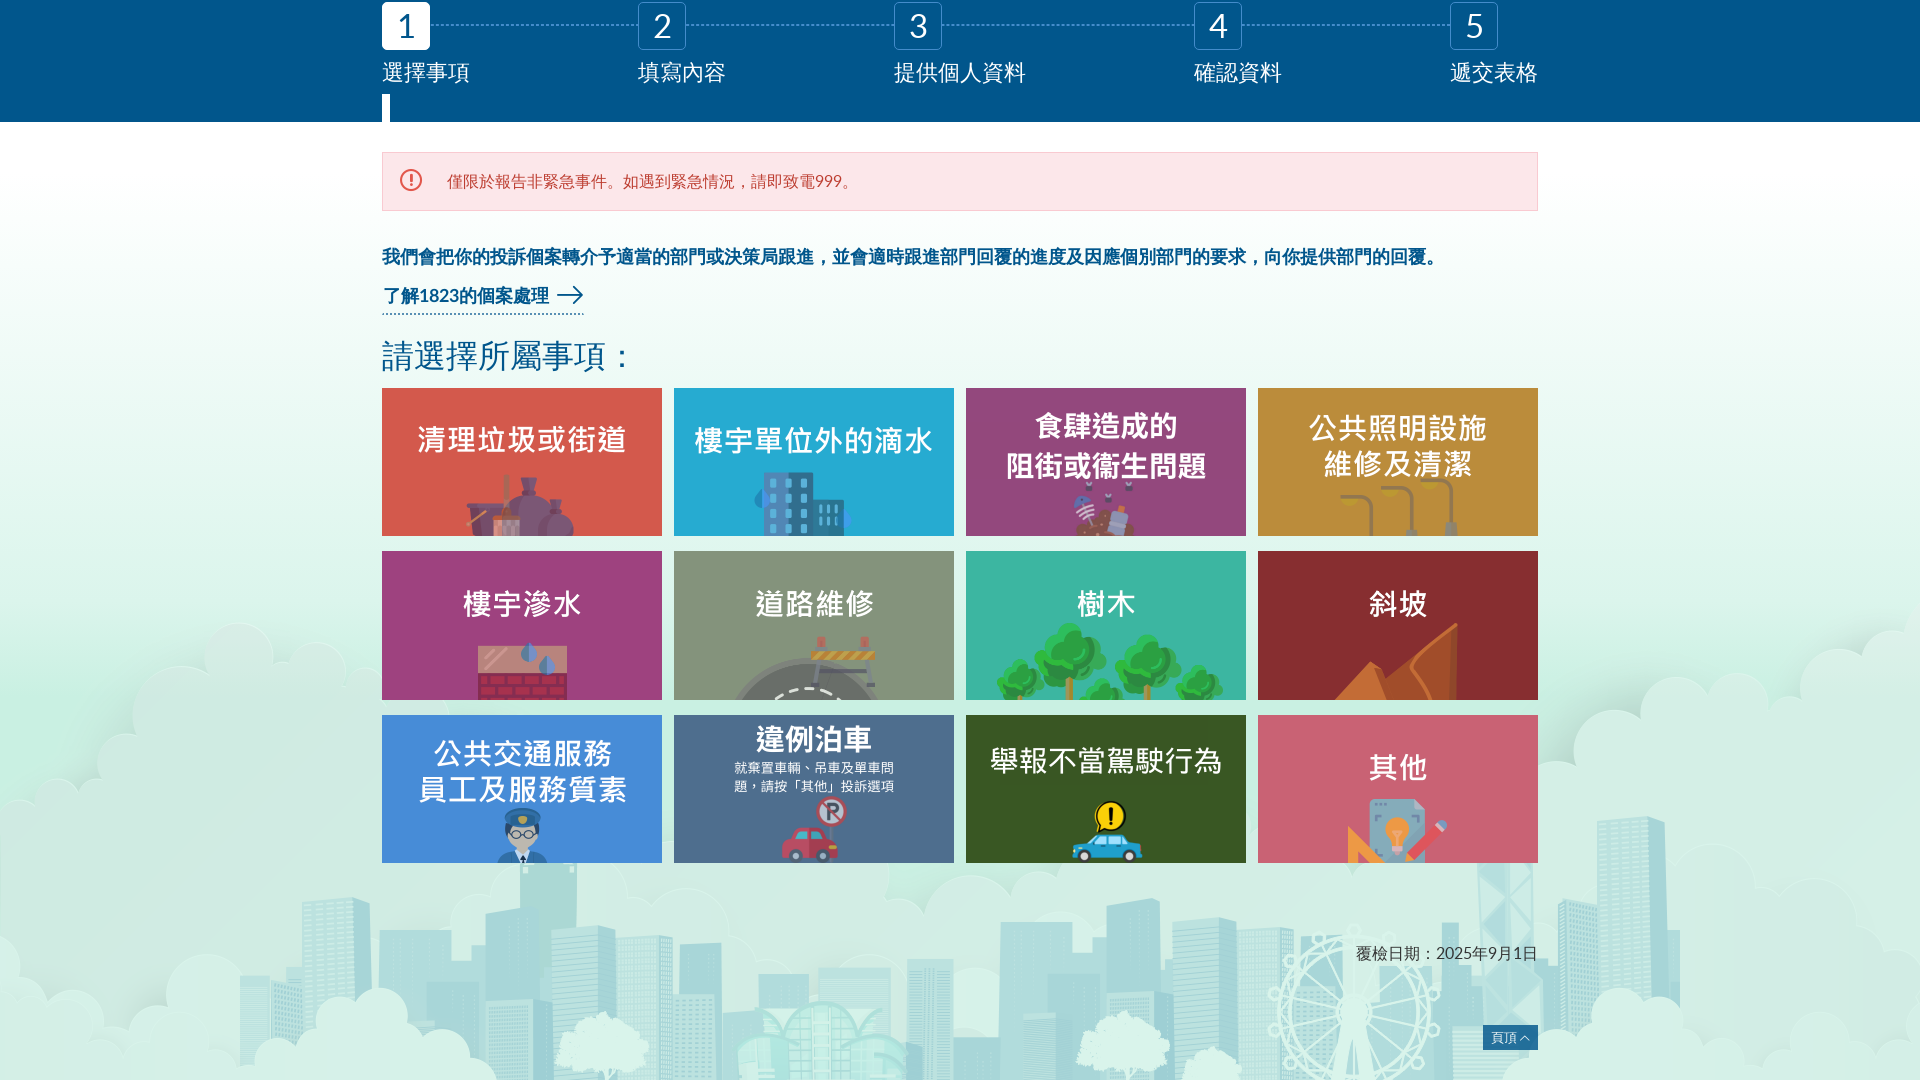

Clicked on specific service category link at (522, 789) on xpath=//a[@value='64a7256d88403fe3696c000000000046']
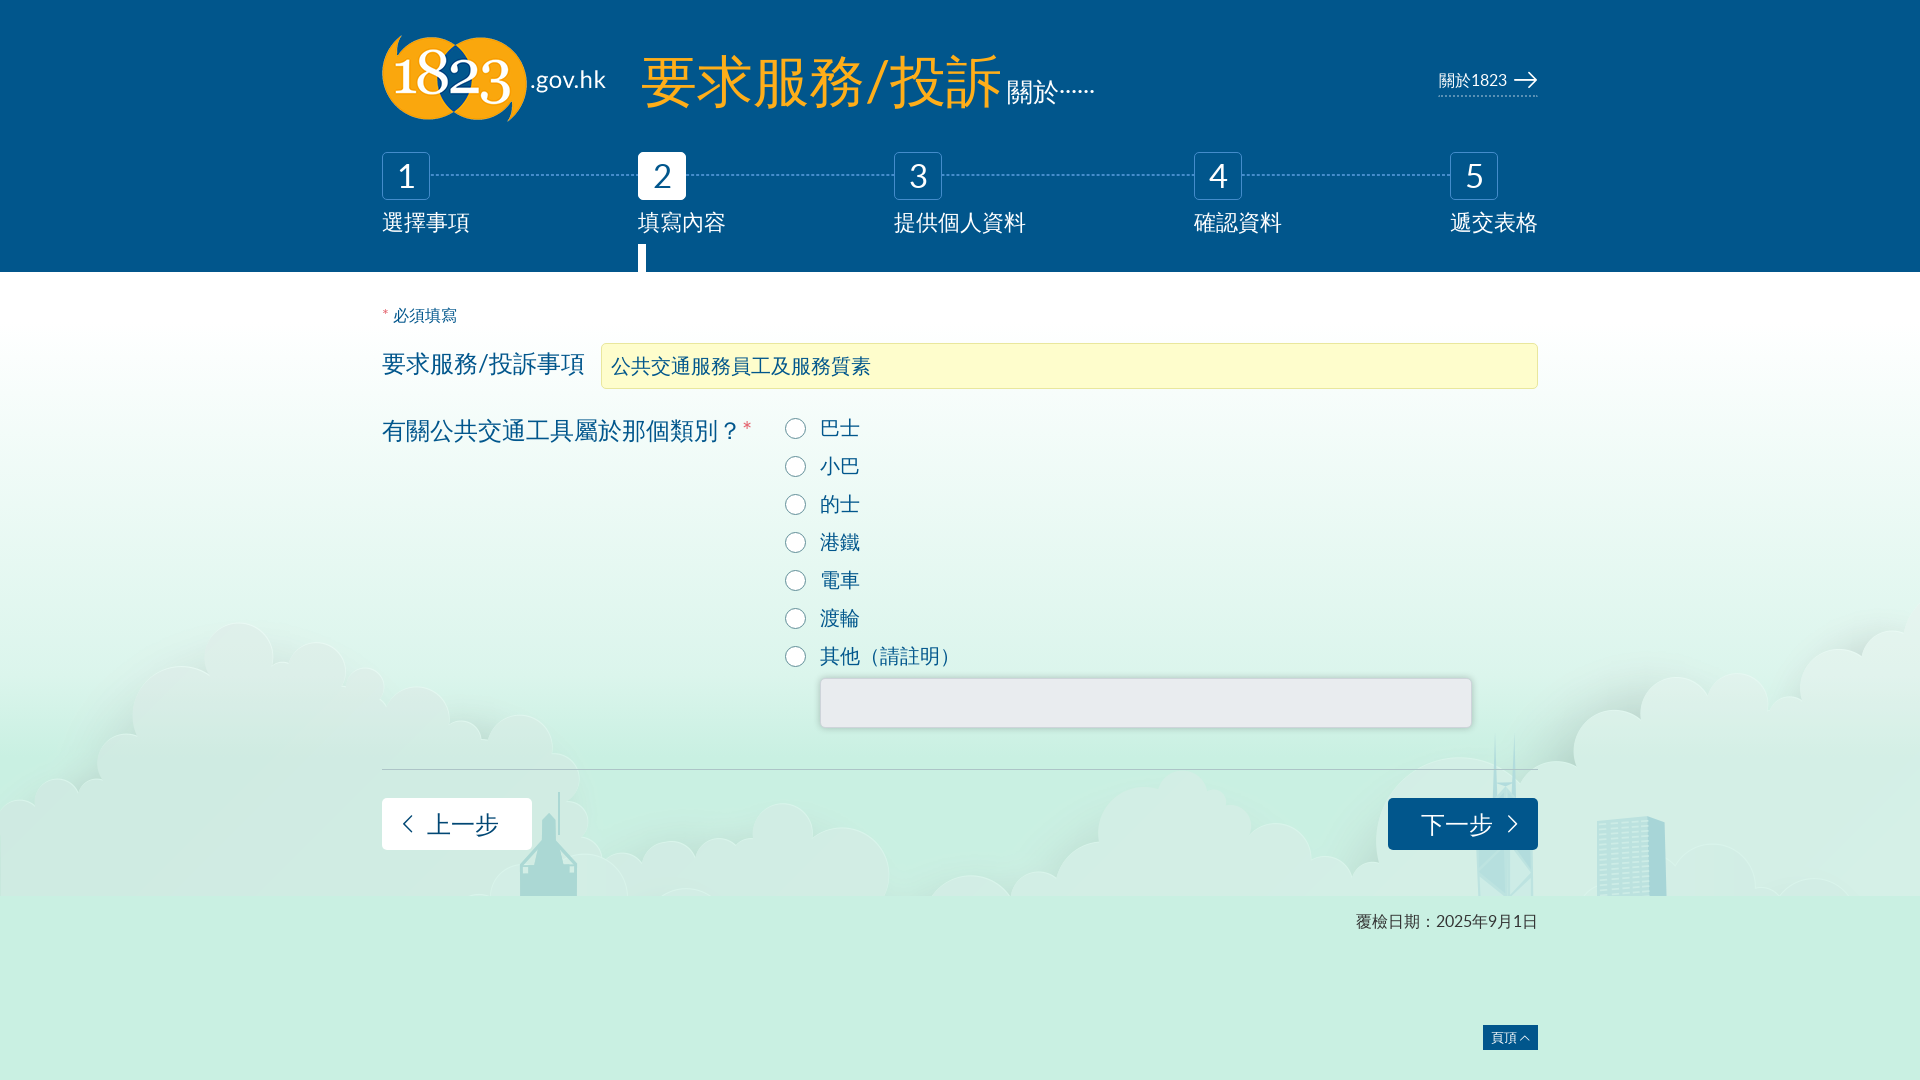

Selected 'Bus' option at (796, 428) on xpath=//span[contains(text(),'巴士')]
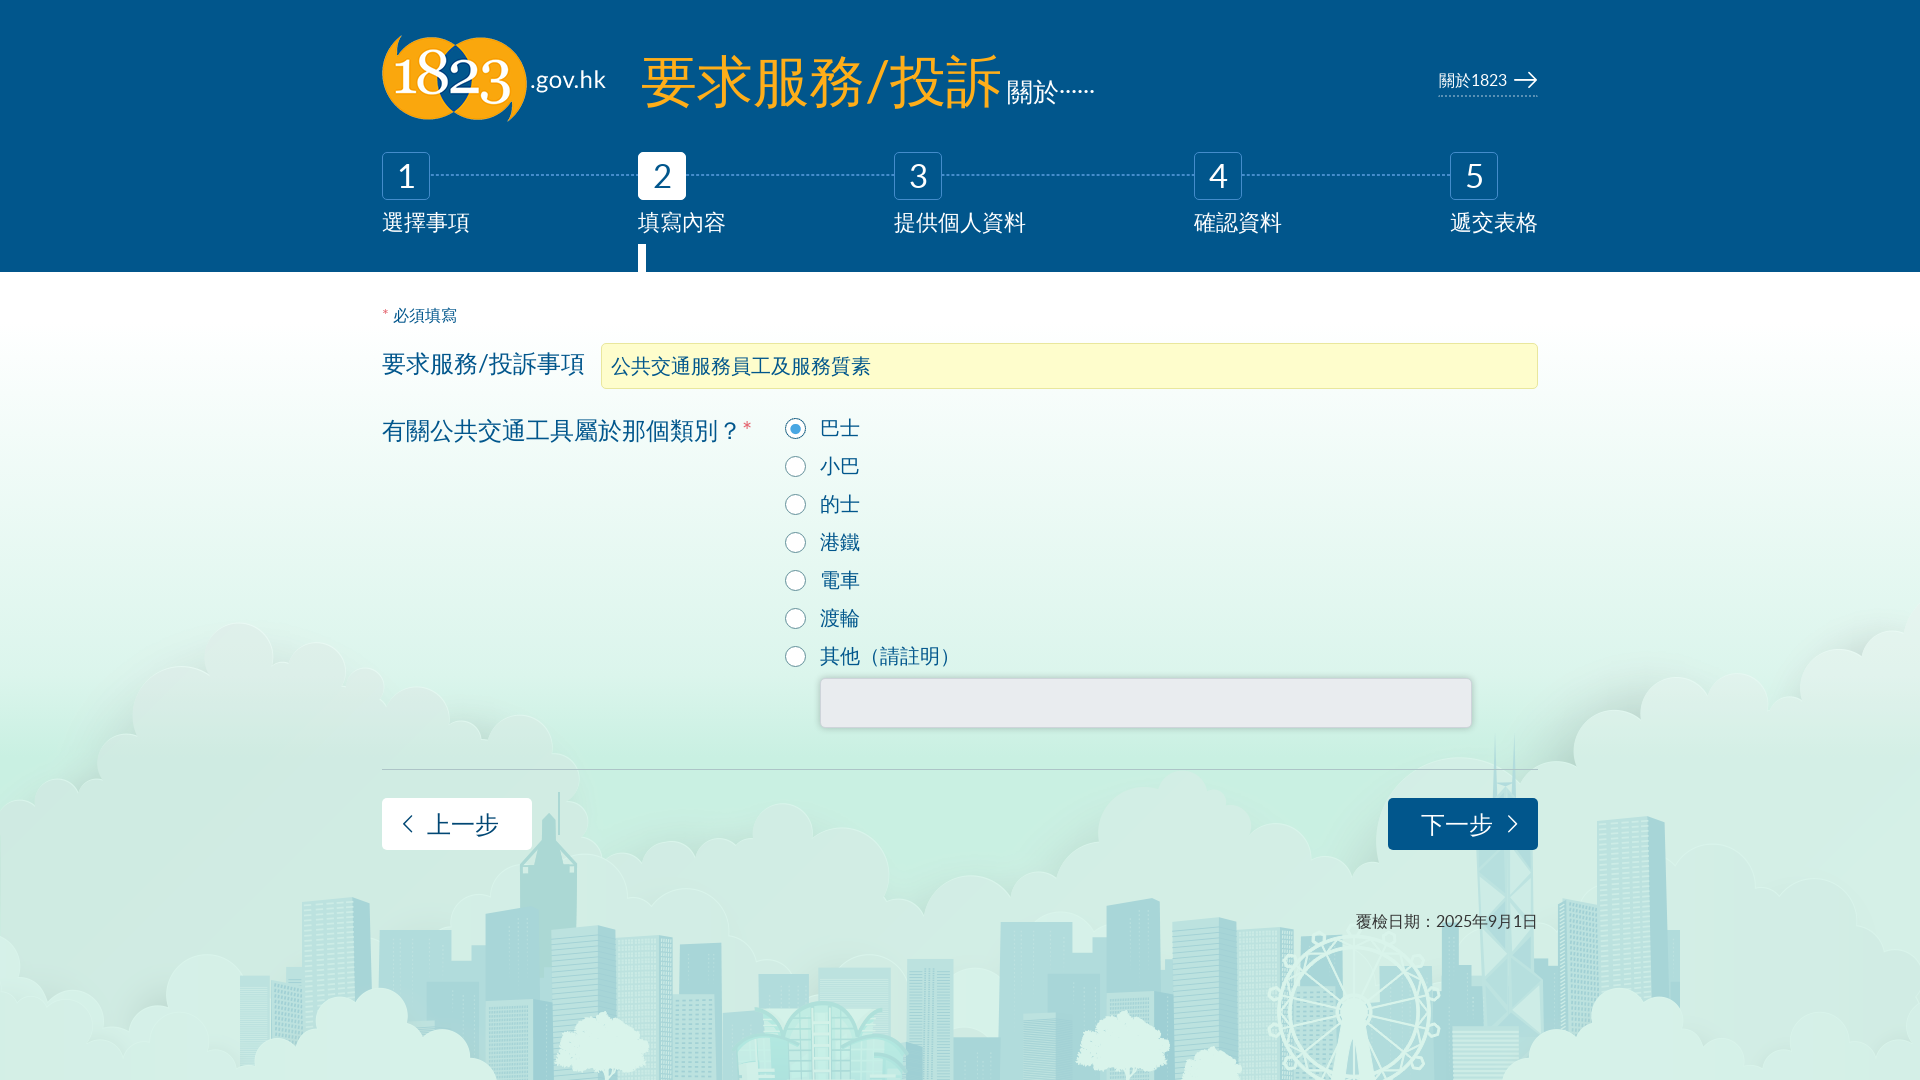

Clicked 'Next' button to proceed at (1463, 824) on xpath=//button[contains(text(),'下一步')]
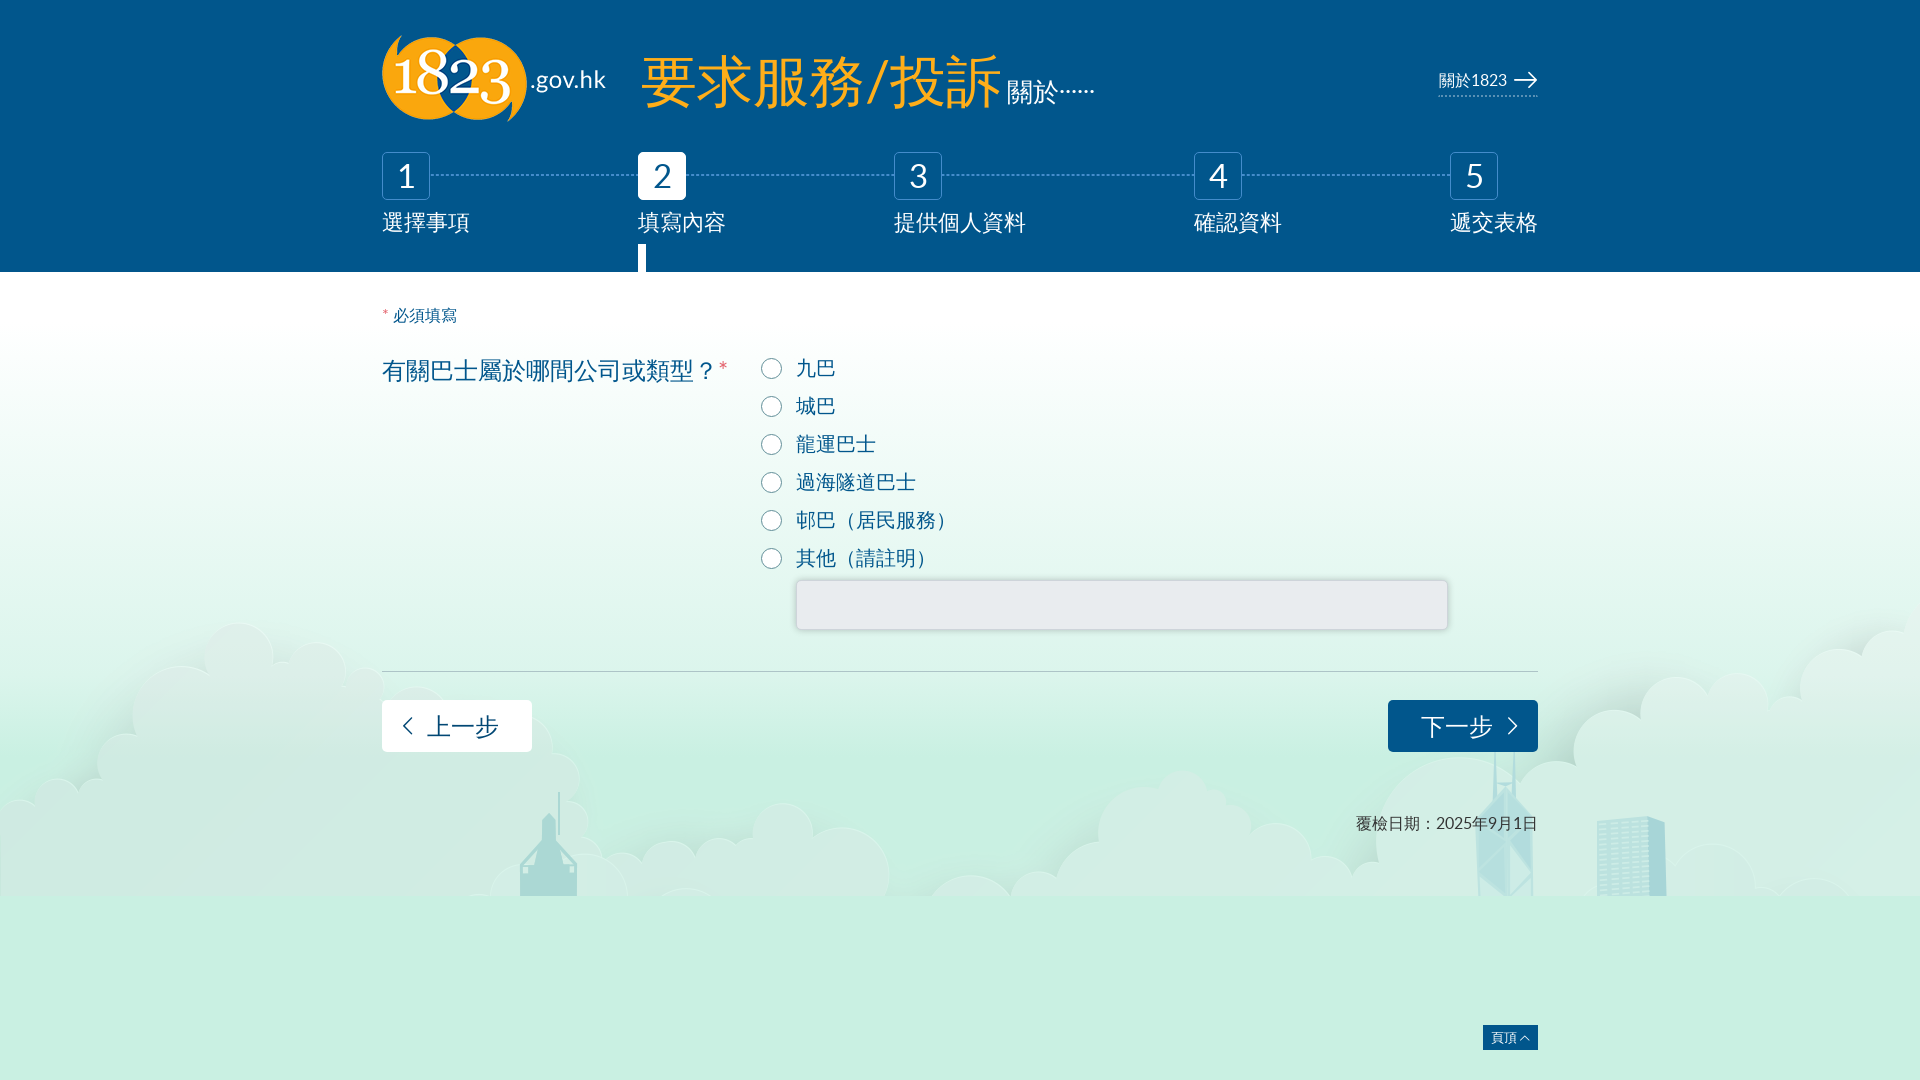

Selected 'KMB (Kowloon Motor Bus)' option at (772, 369) on xpath=//span[contains(text(),'九巴')]
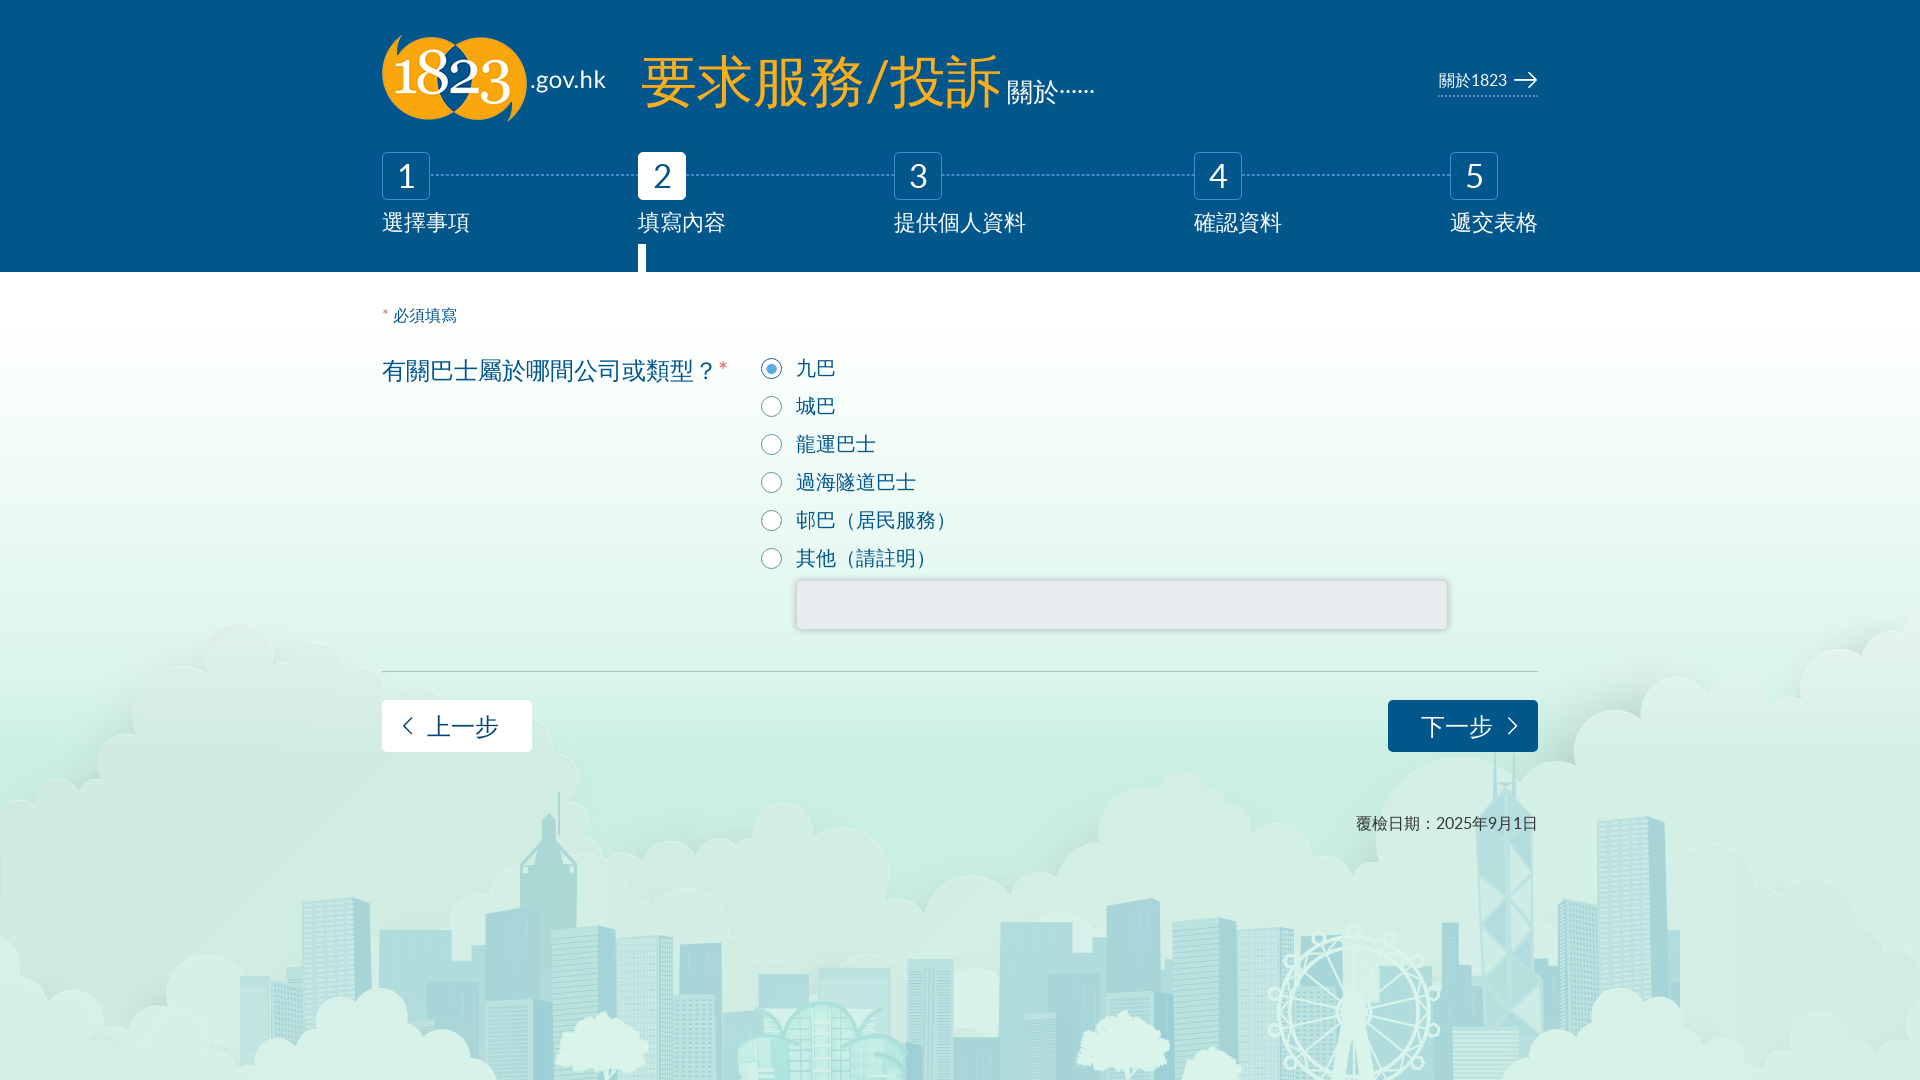

Clicked 'Next' button to proceed at (1463, 726) on xpath=//button[contains(text(),'下一步')]
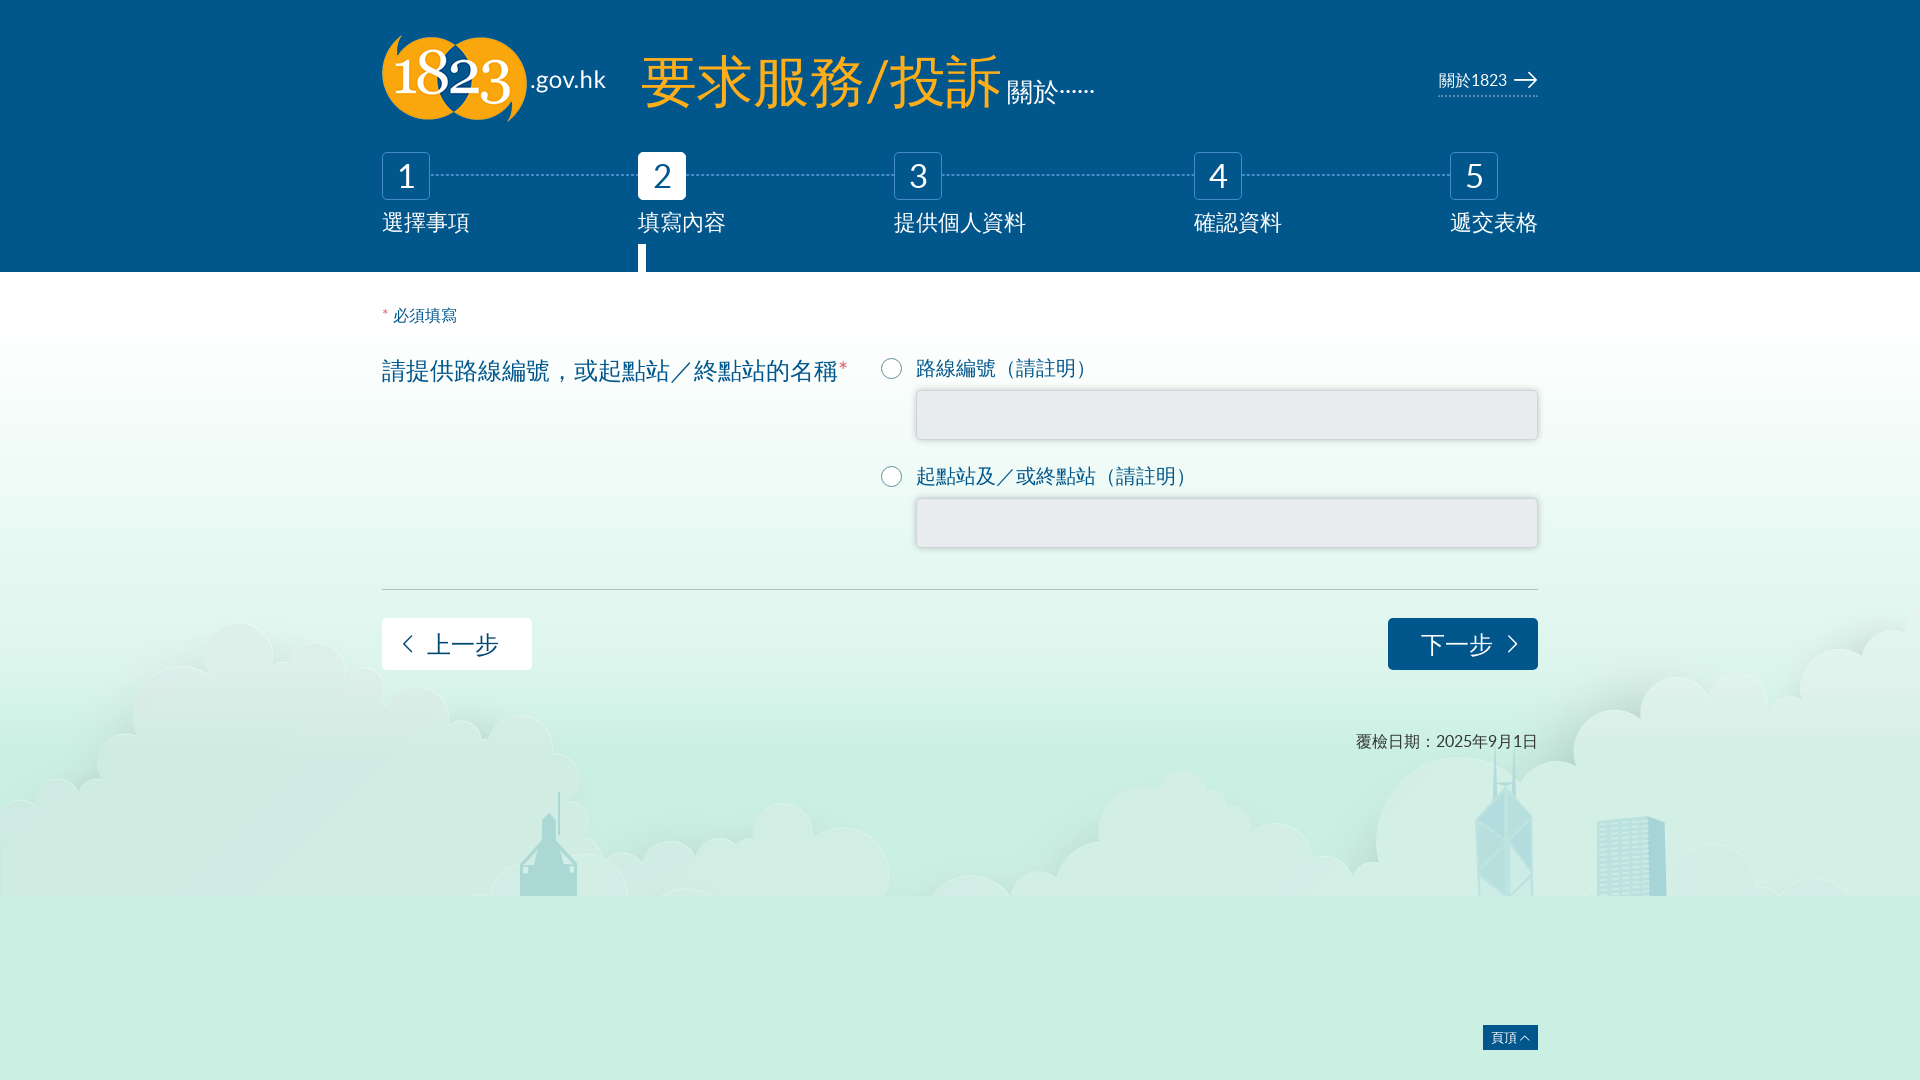

Selected route specification option (starting/ending station) at (892, 477) on xpath=//span[contains(text(),'起點站及／或終點站（請註明）')]
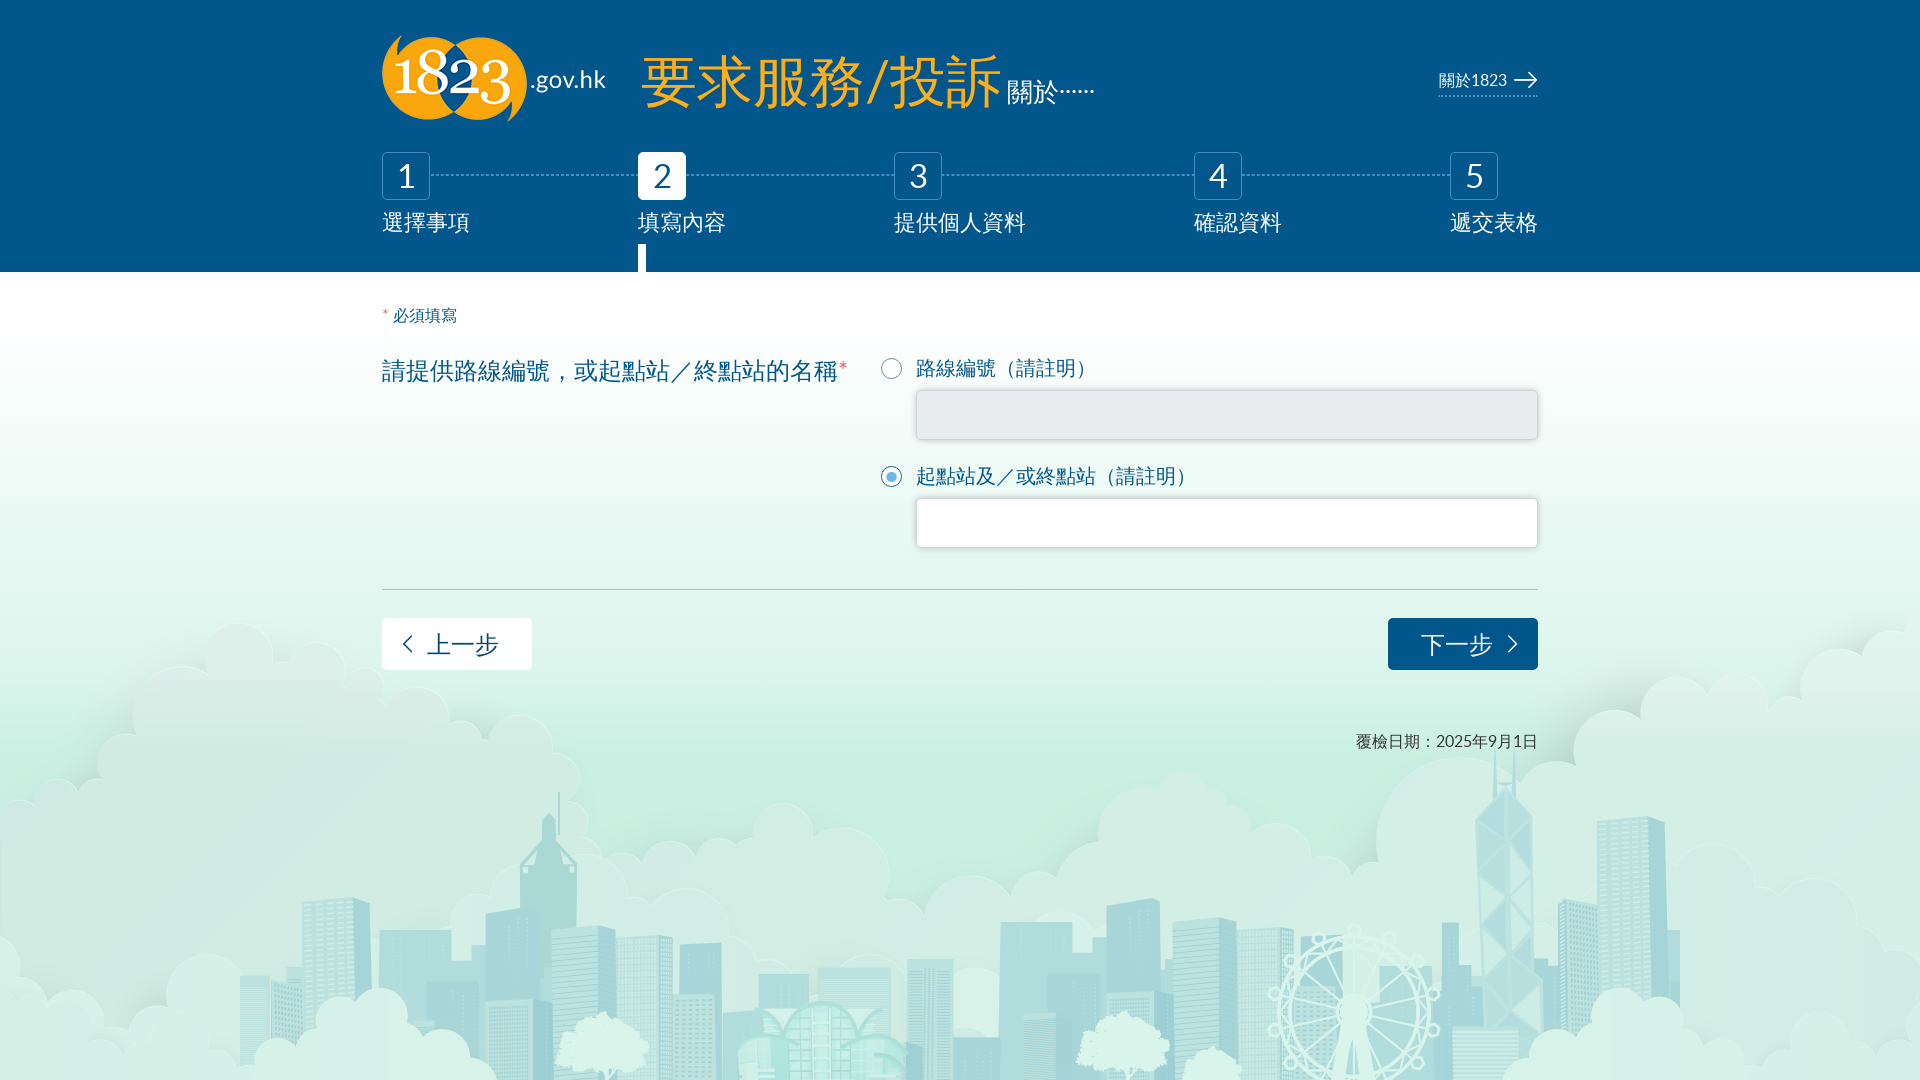

Filled in bus stop name 'Kai Yip Estate Station' on //input[@id='3db274fa79ba43f4869bf3fb912e9ed2_0']
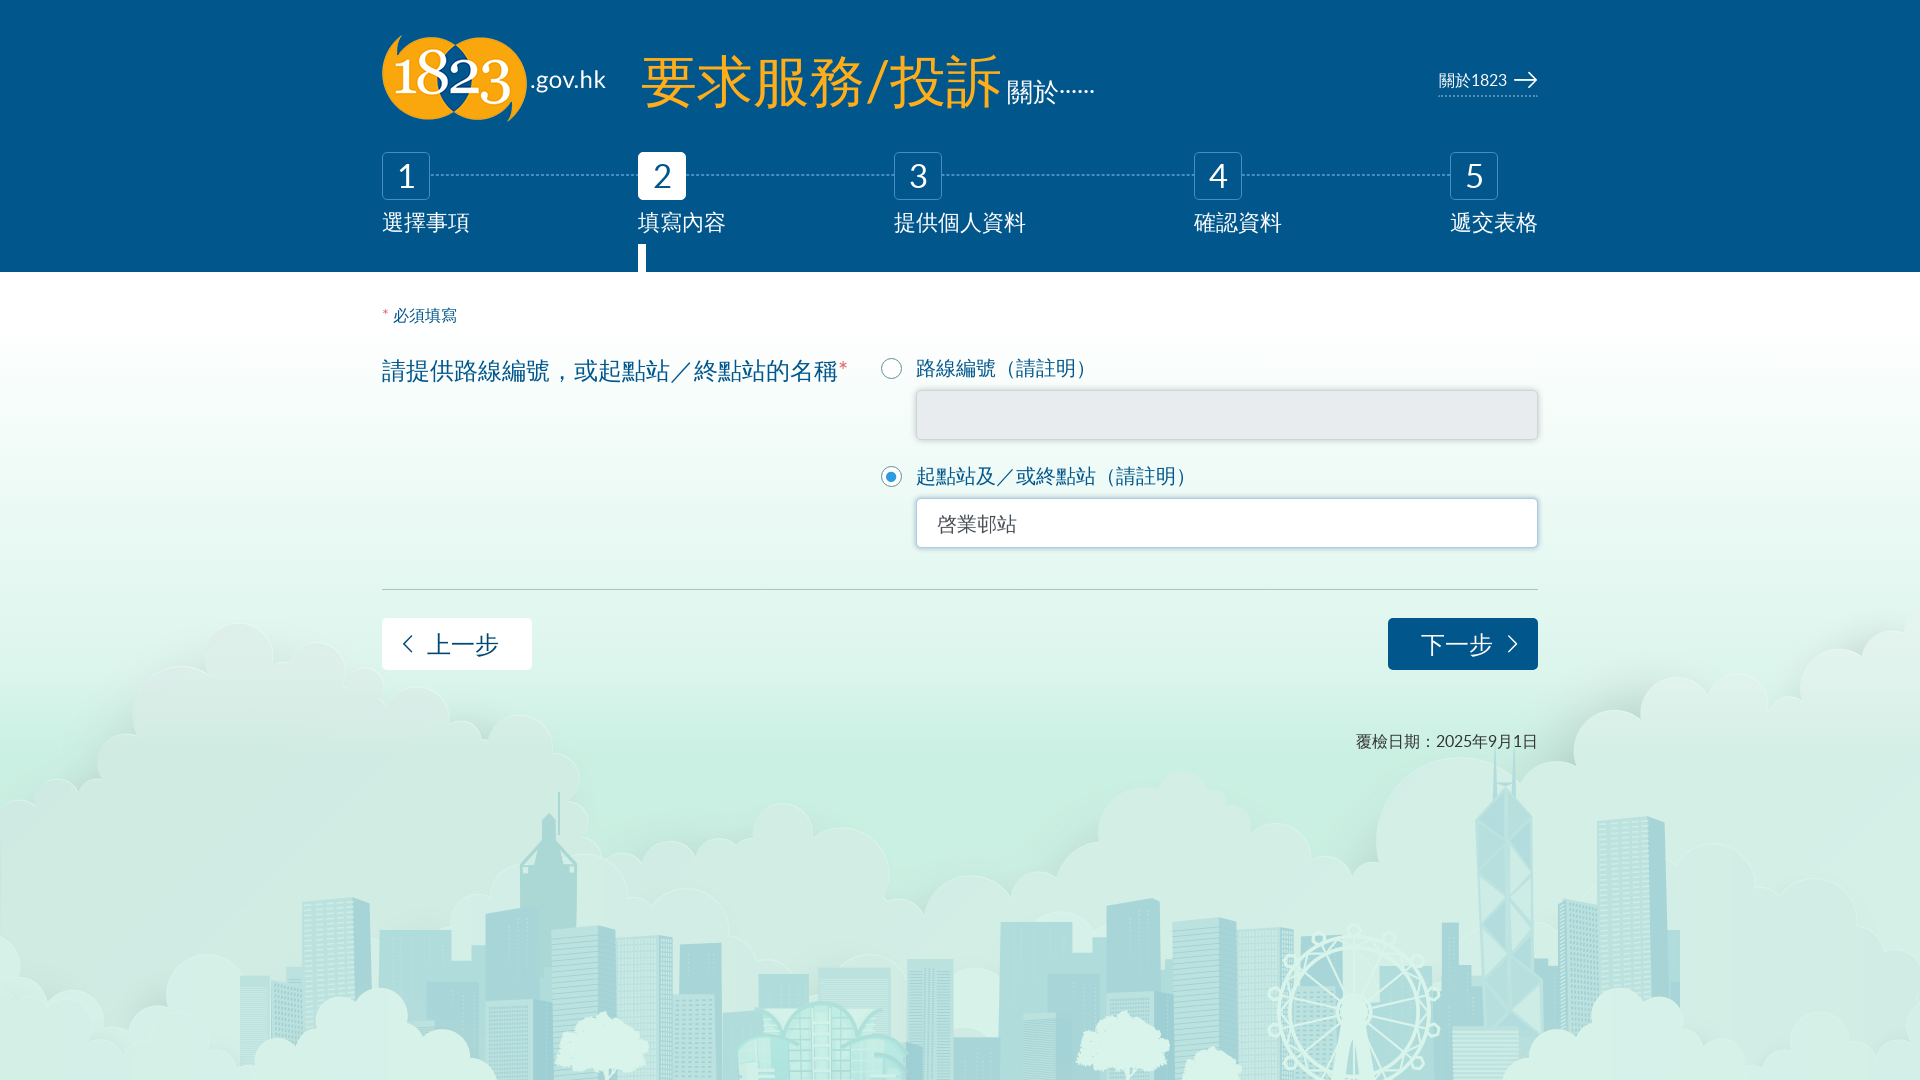

Clicked 'Next' button to proceed at (1463, 644) on xpath=//button[contains(text(),'下一步')]
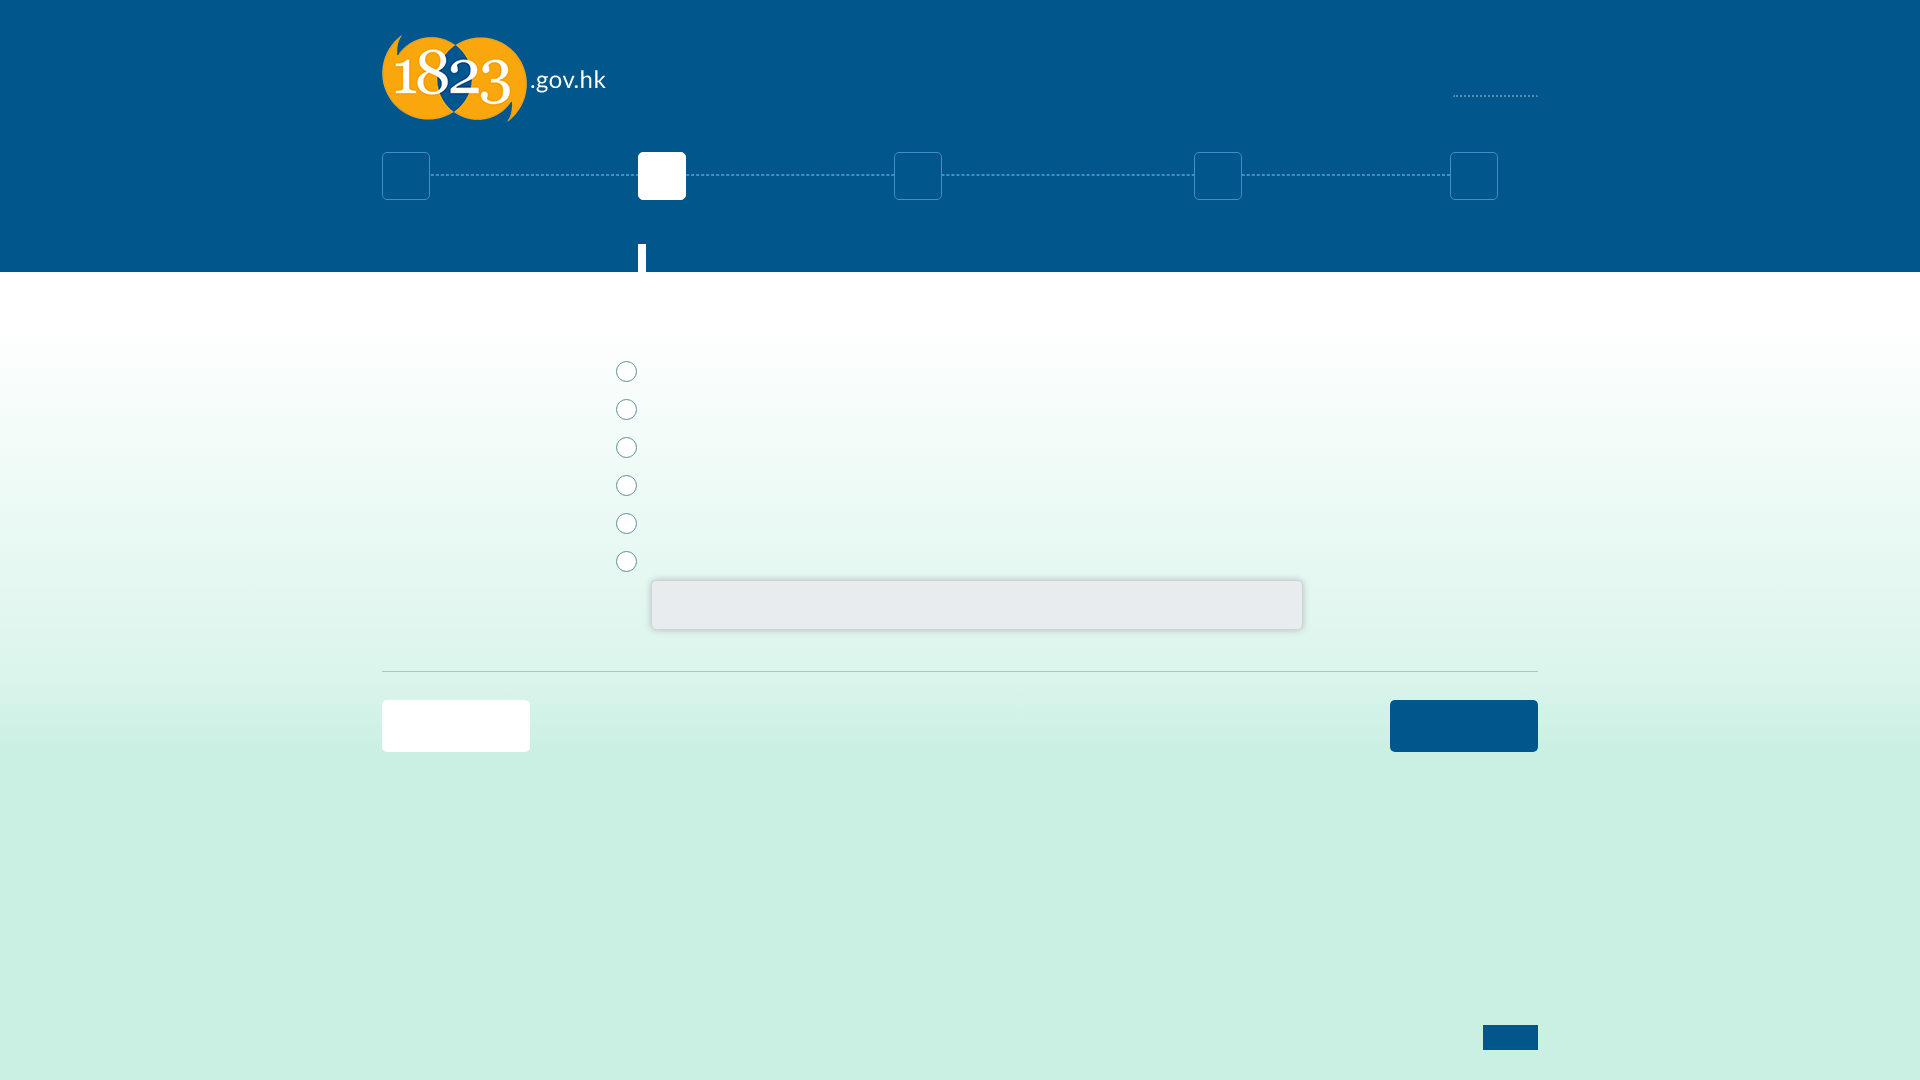

Selected 'Other (please specify)' complaint category at (628, 559) on xpath=//span[contains(text(),'其他（請註明）')]
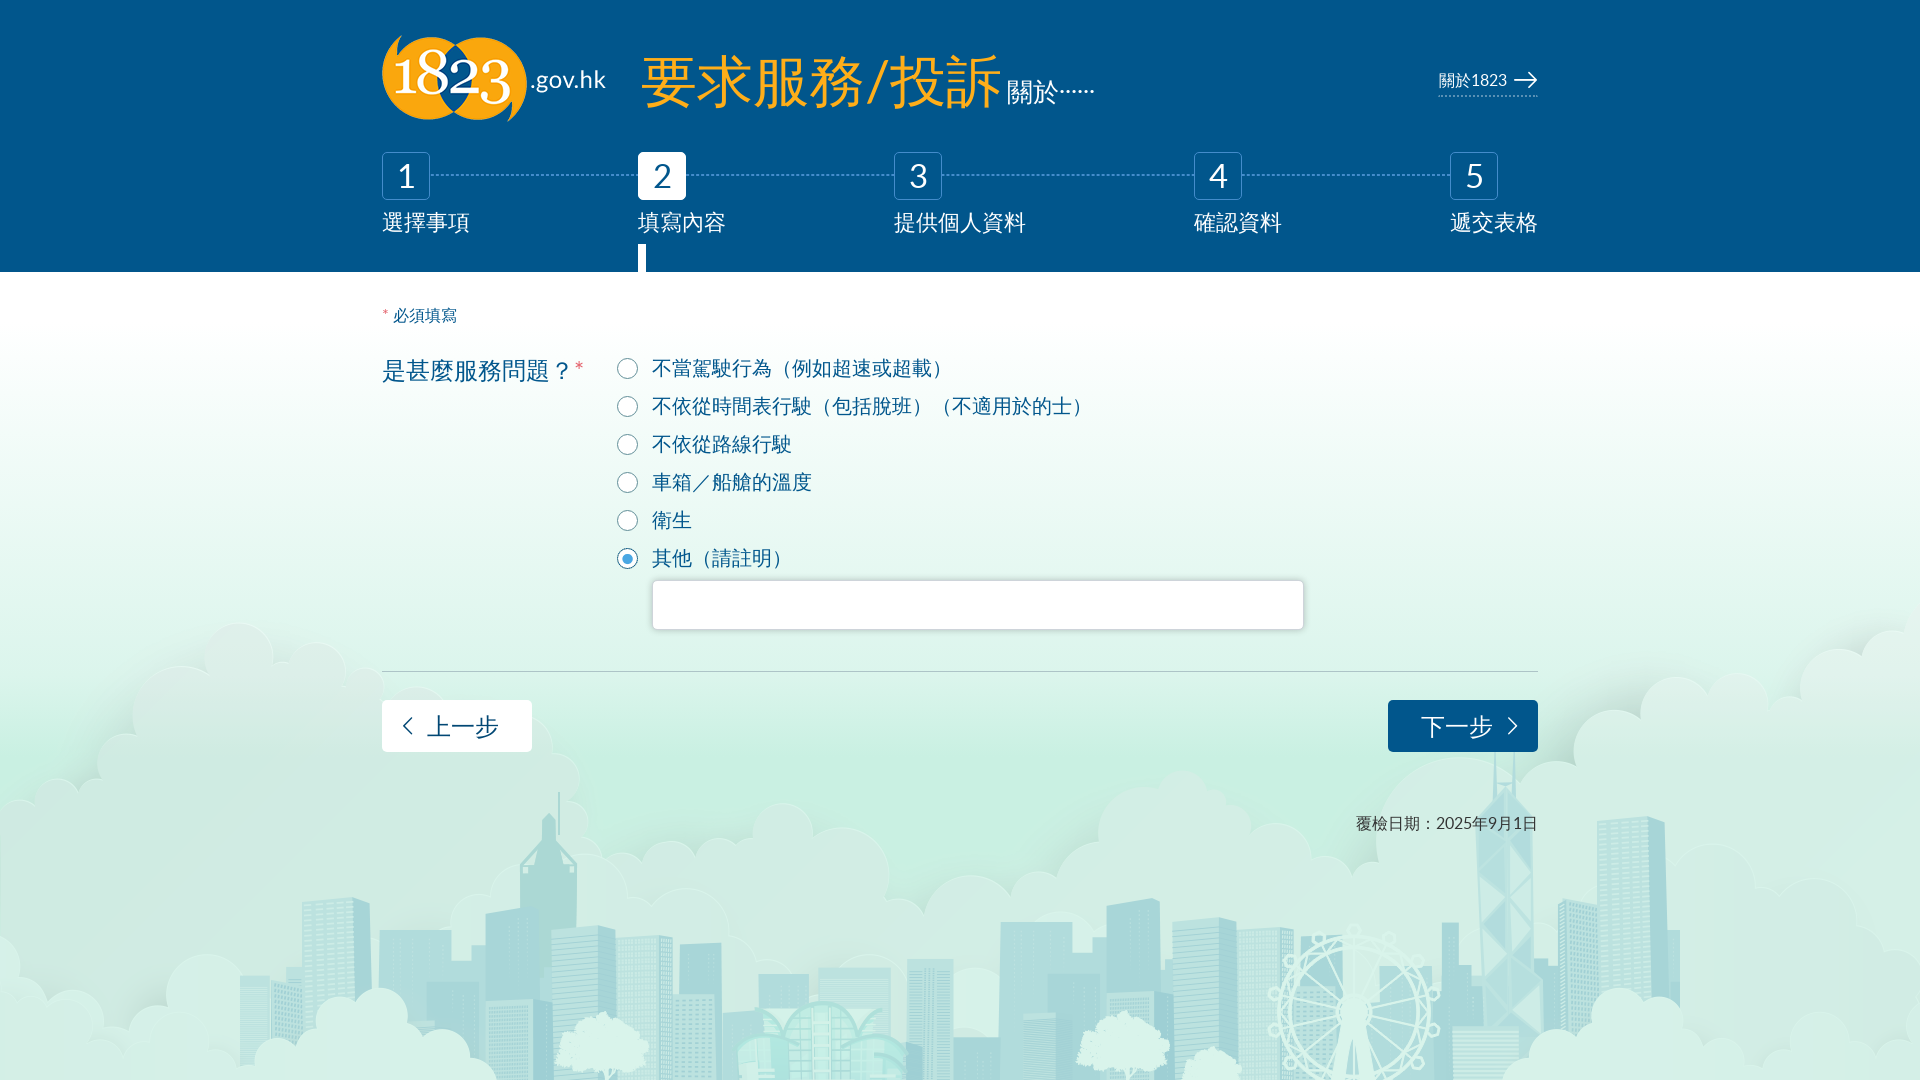

Filled in complaint reason 'Driver attitude is very poor' on //input[@id='6494d777192a40a4af38245004311acc_0']
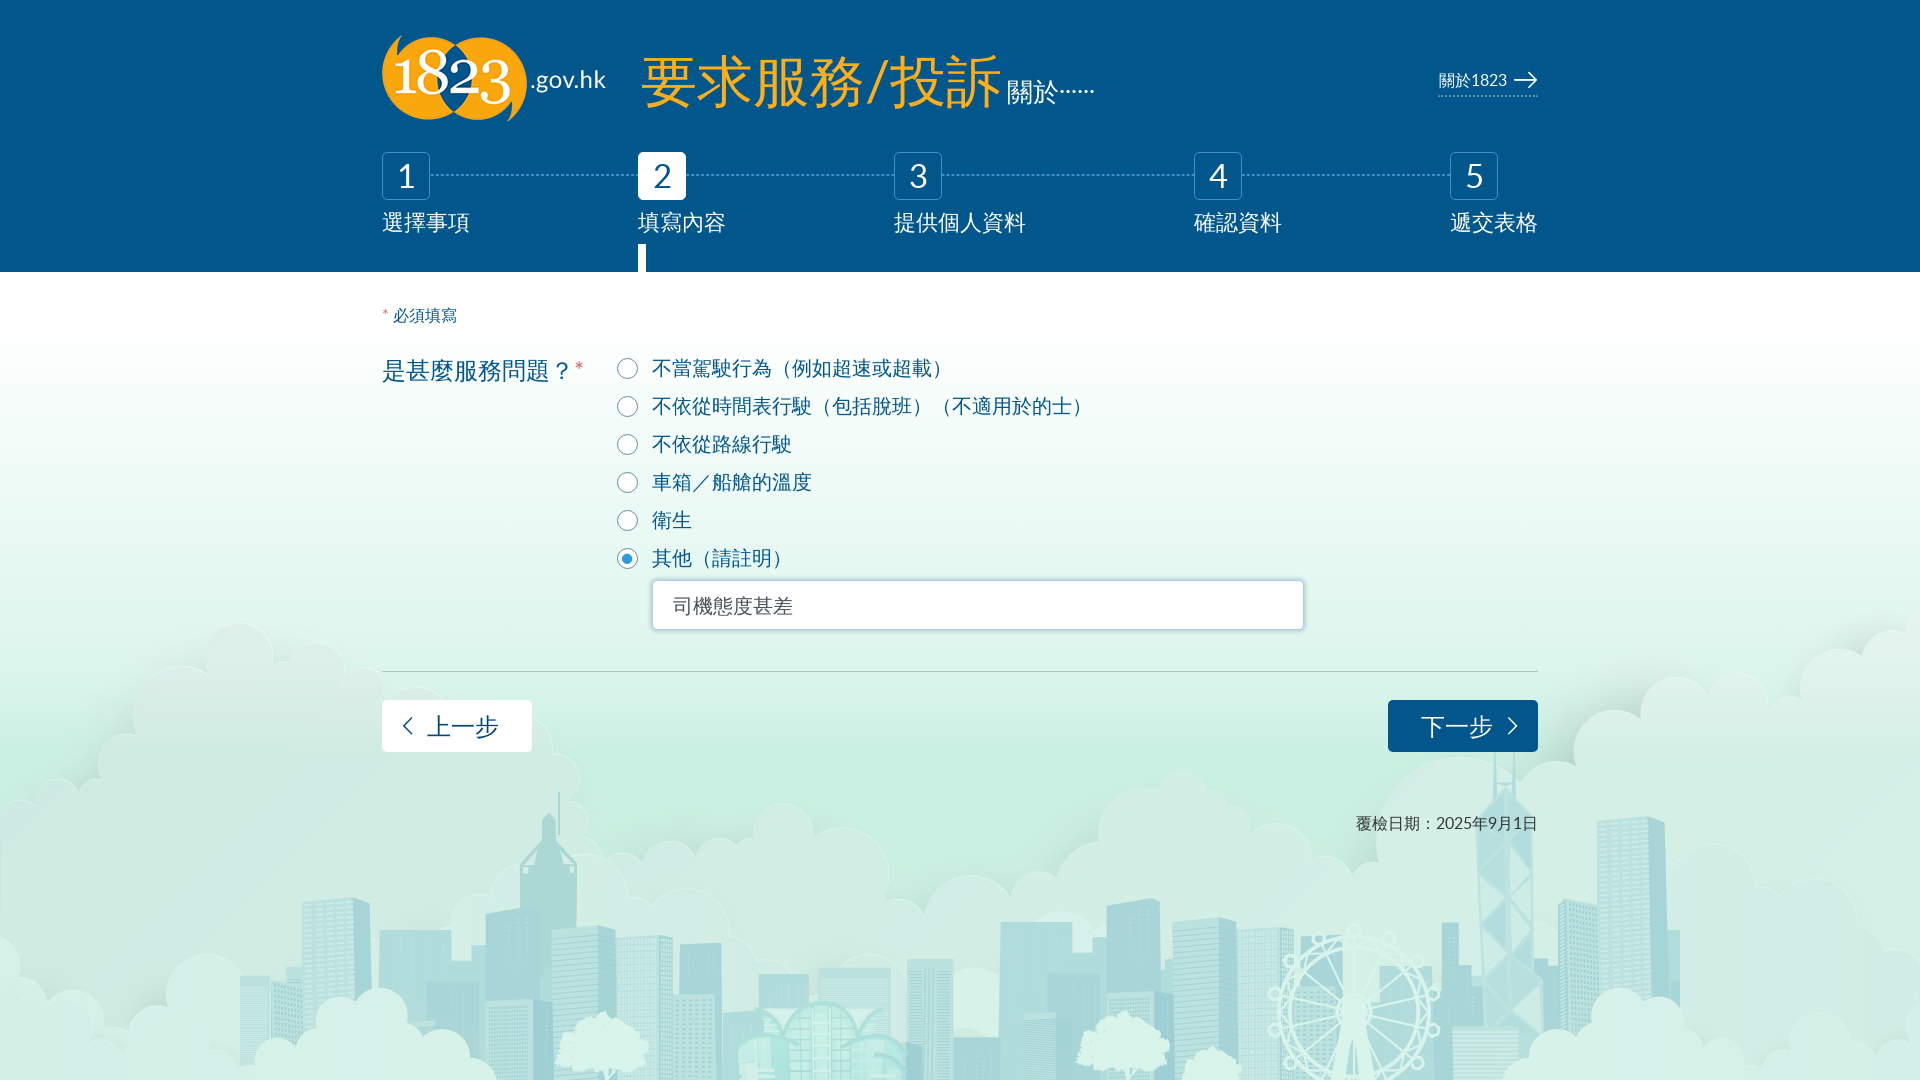

Clicked 'Next' button to proceed at (1463, 726) on xpath=//button[contains(text(),'下一步')]
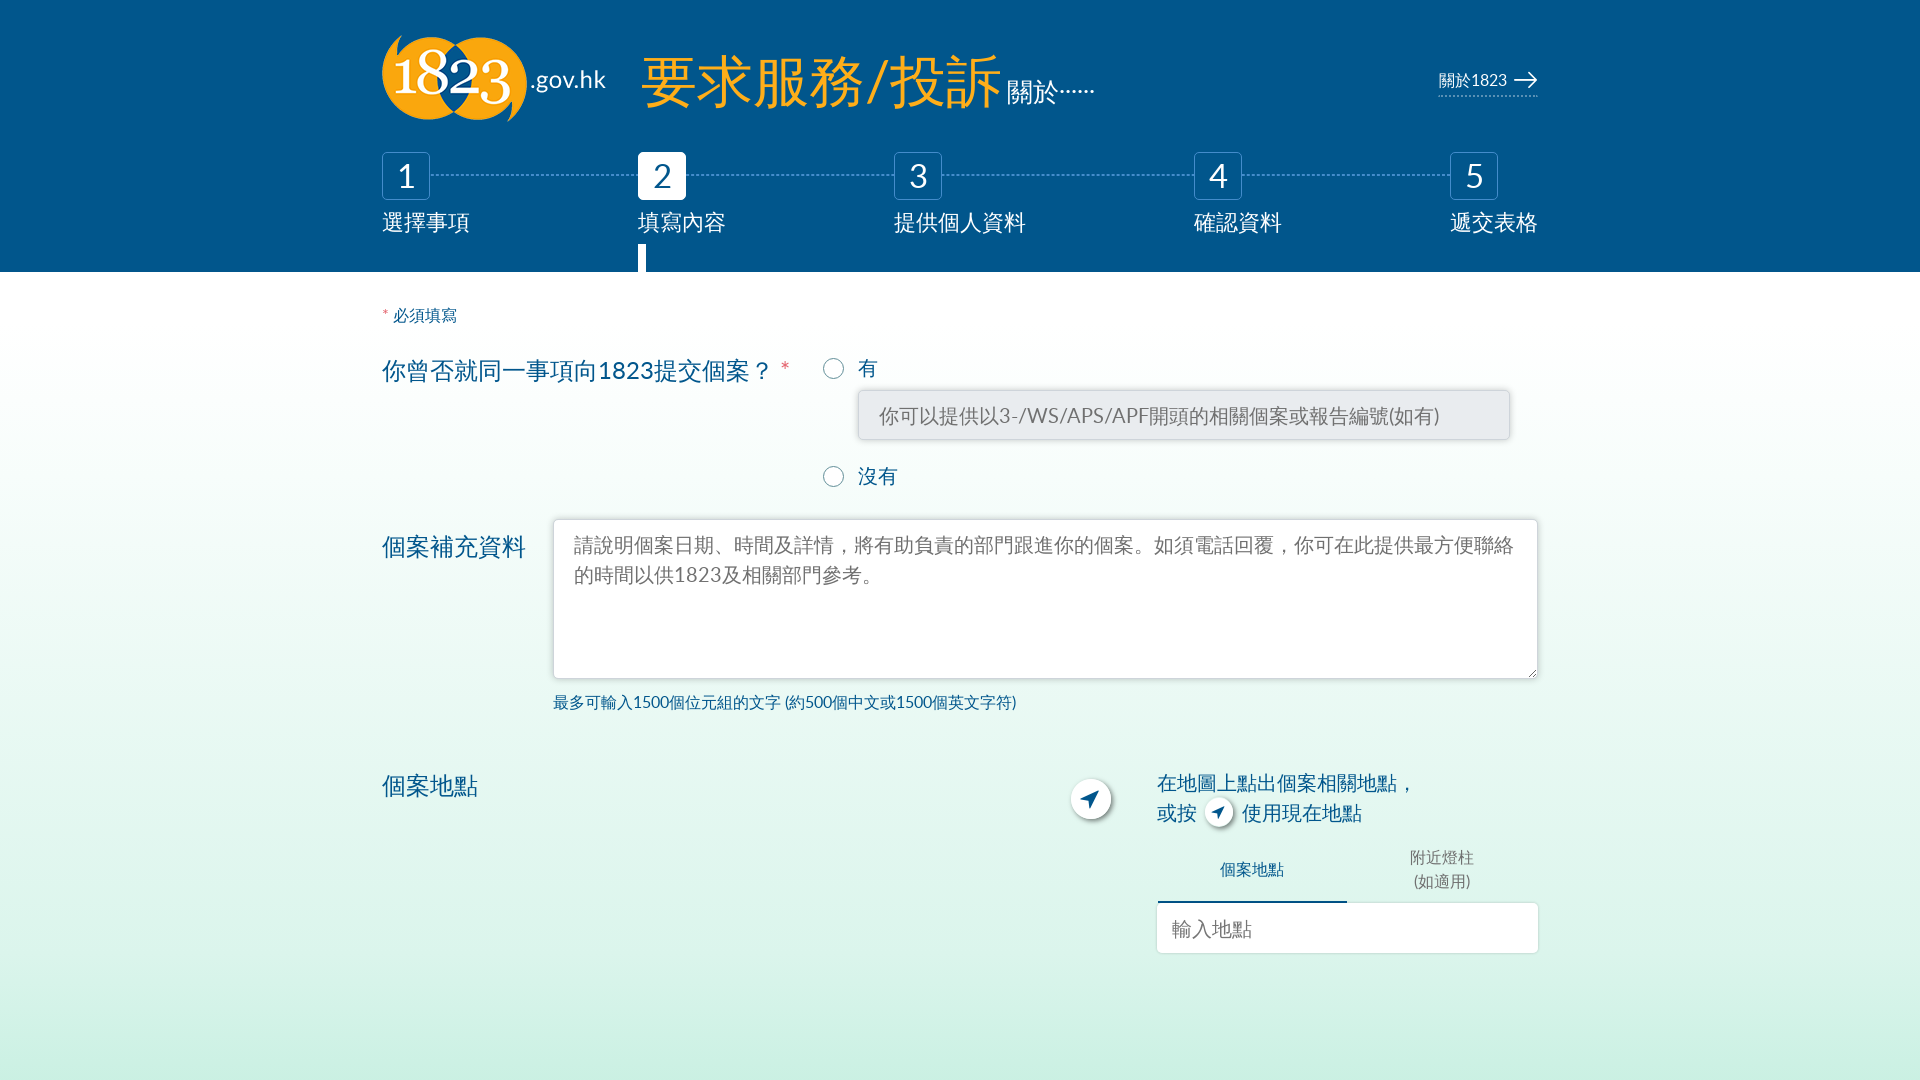

Selected 'No' option at (834, 477) on xpath=//span[contains(text(),'沒有')]
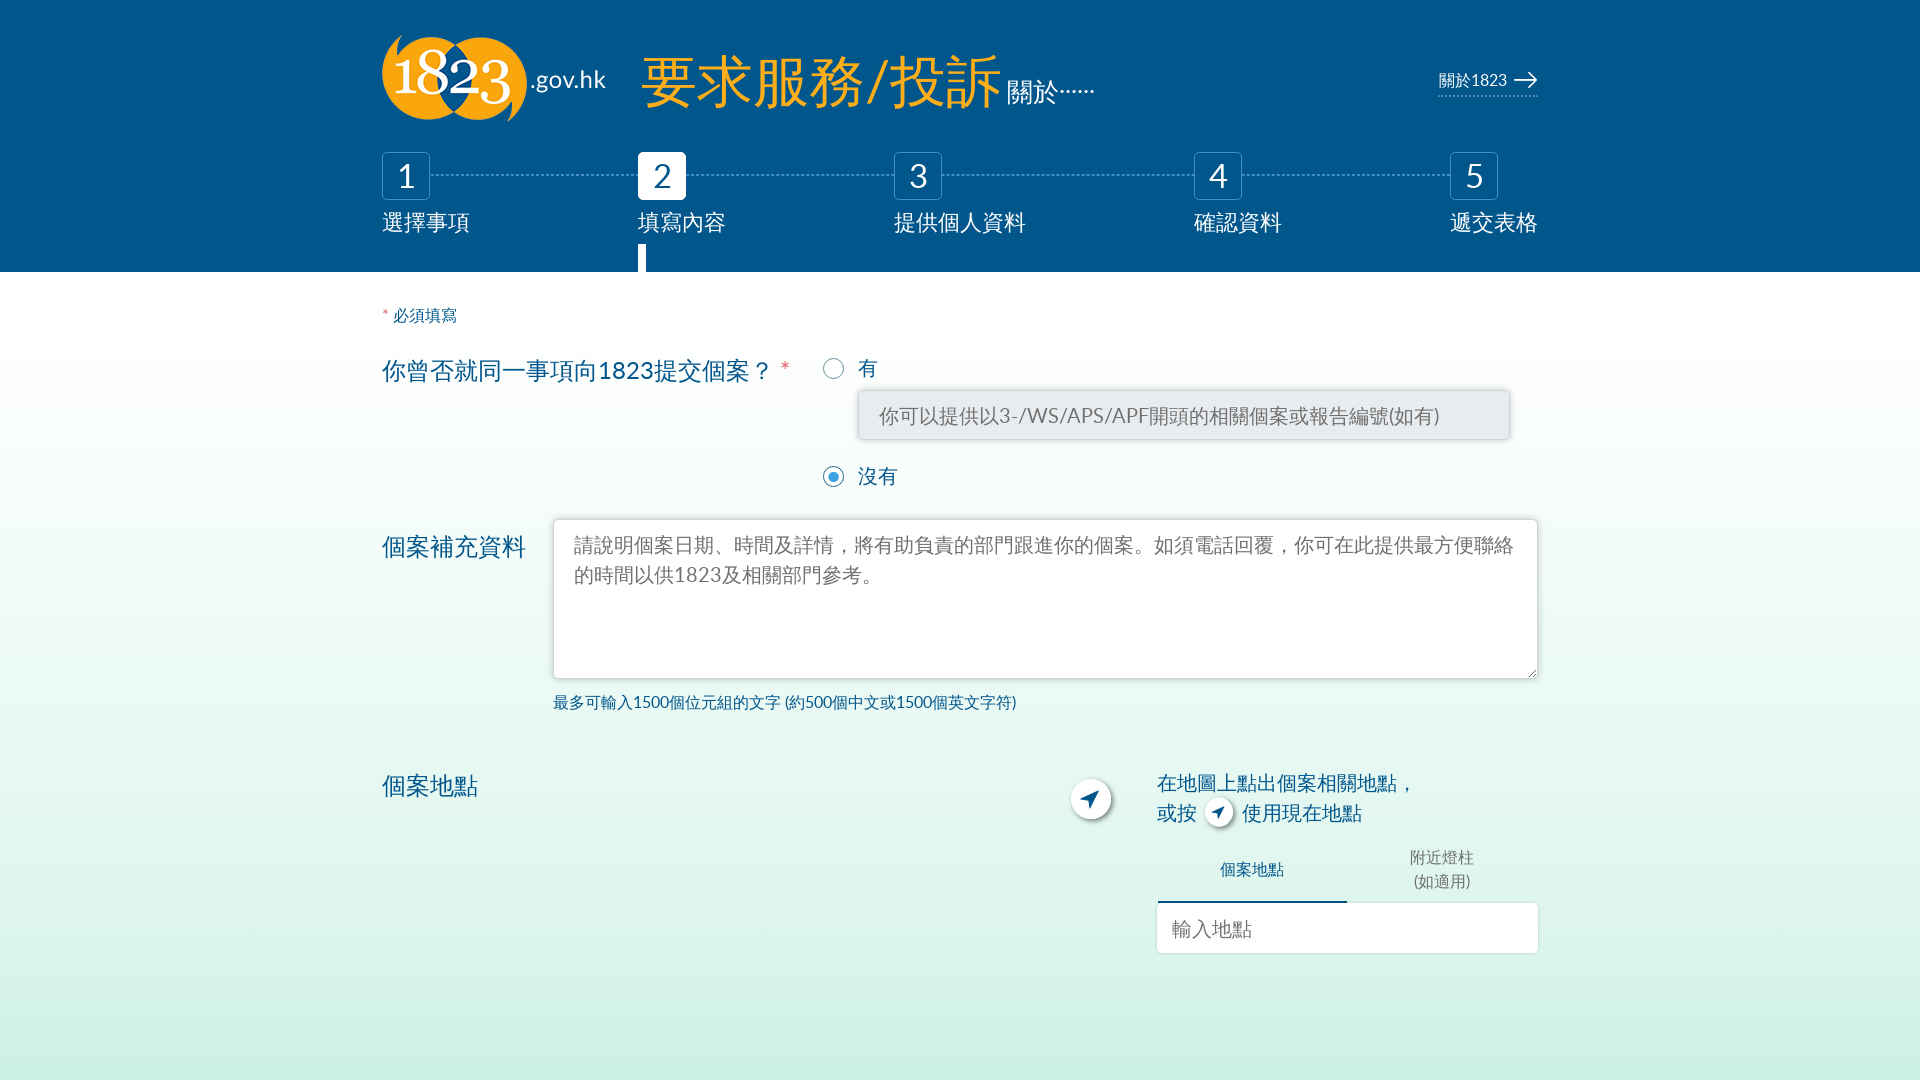

Filled in case supplementary information with detailed complaint description on //textarea[@id='個案補充資料']
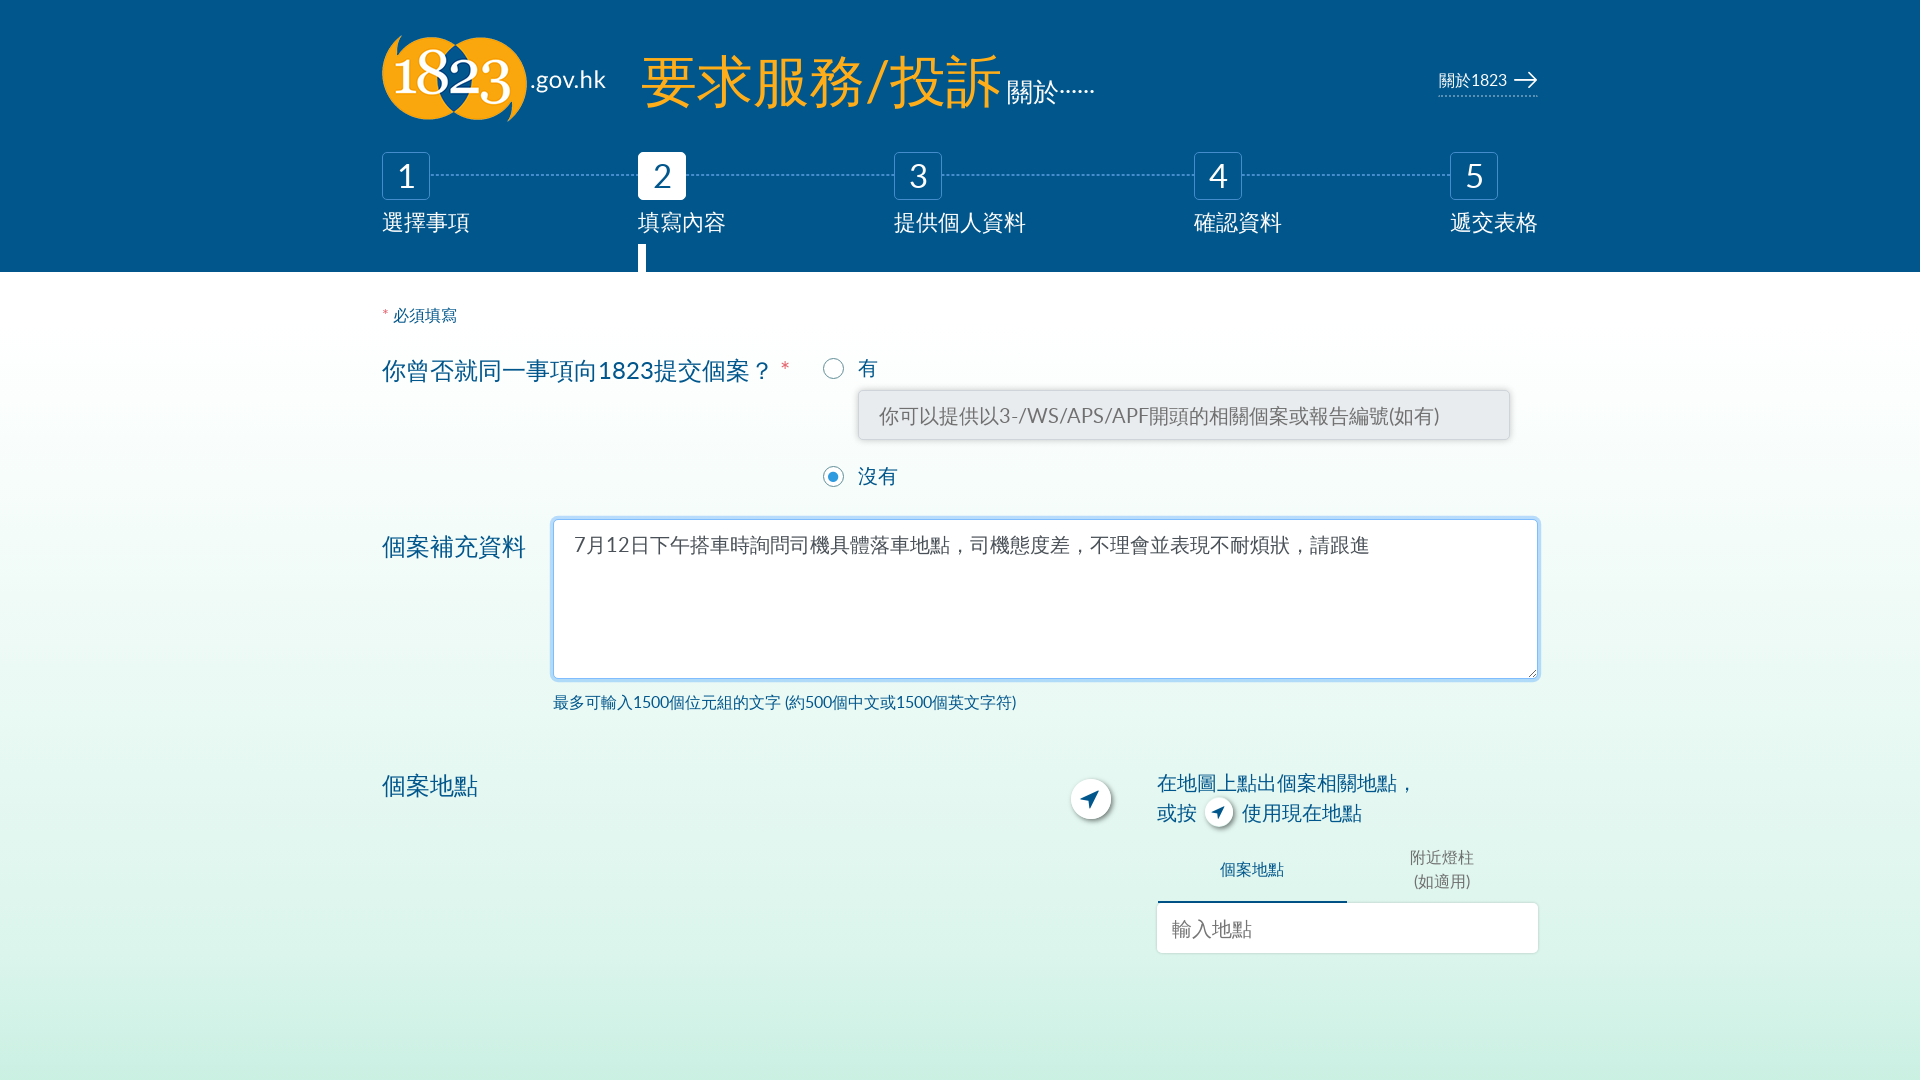

Filled in suggestion field with 'Kai Yip Estate' on //input[@id='suggest']
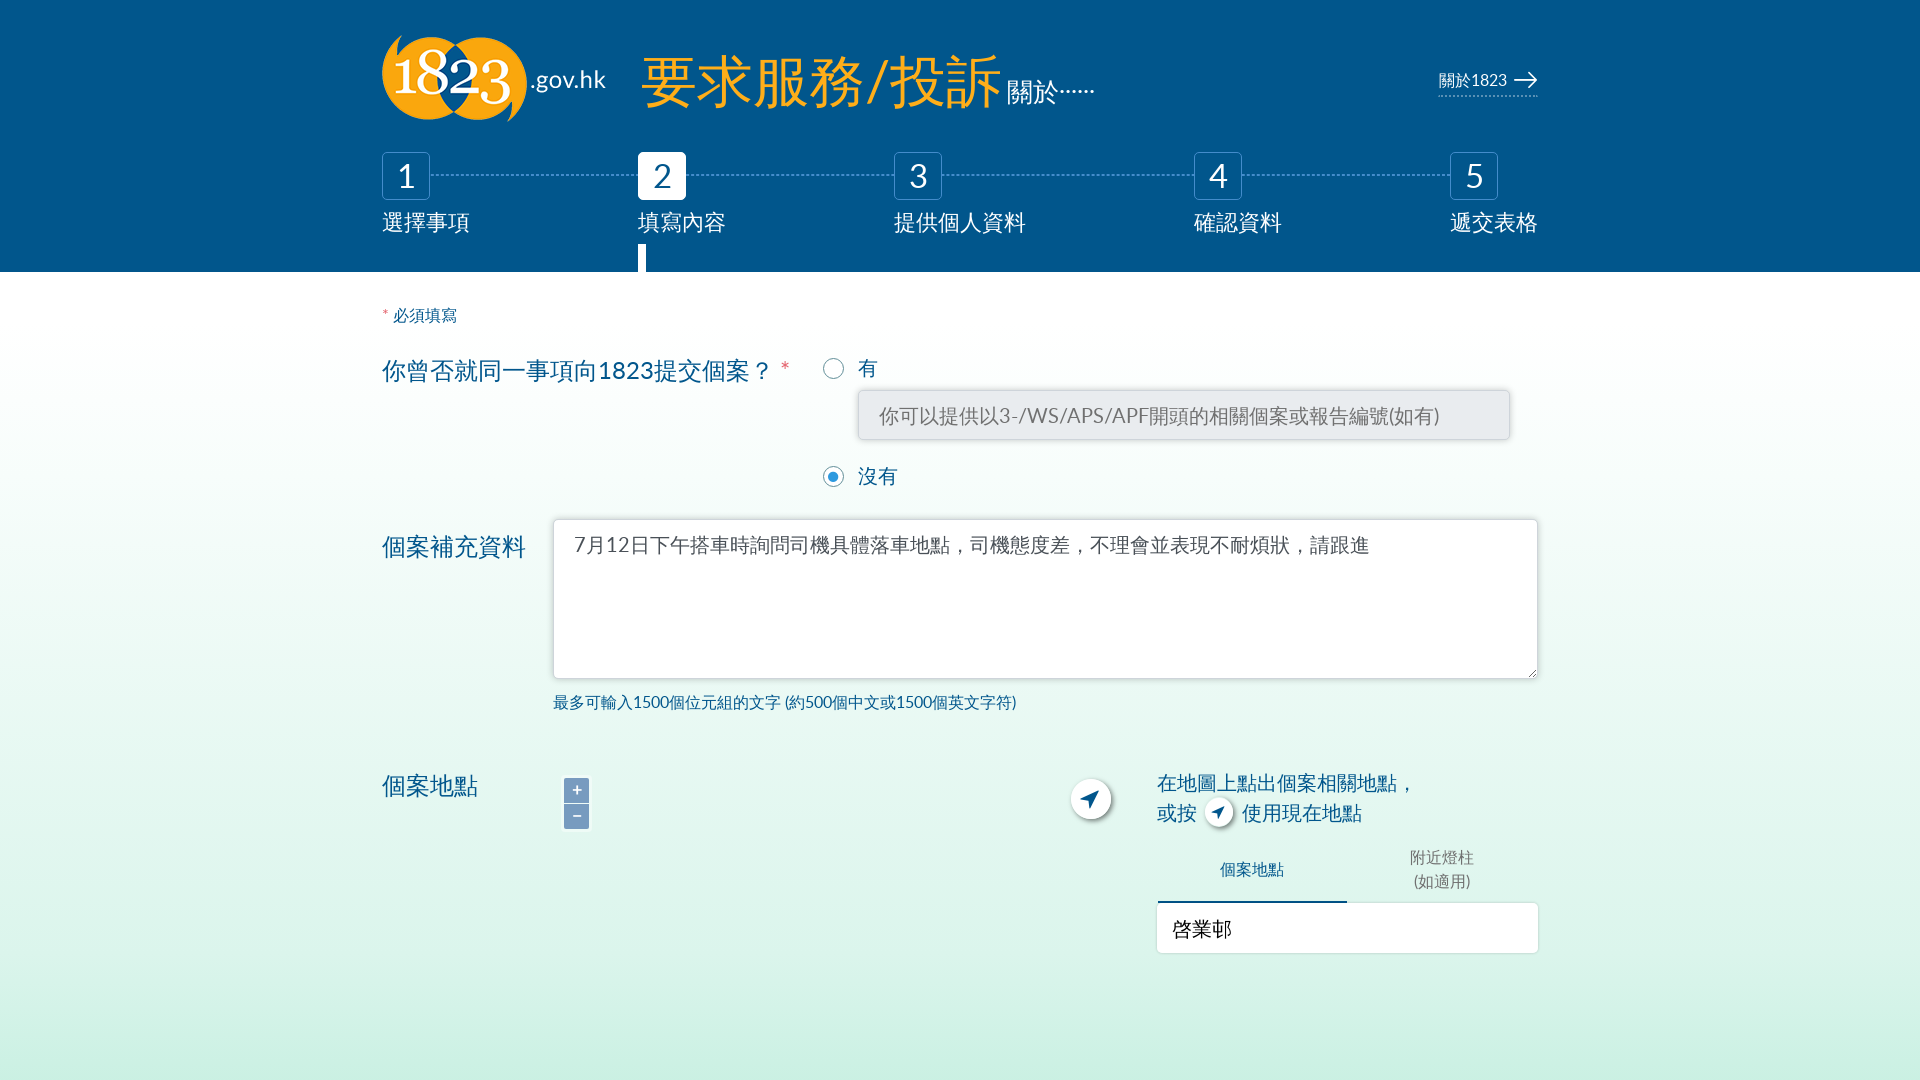

Clicked 'Next' button to proceed at (1463, 856) on xpath=//button[contains(text(),'下一步')]
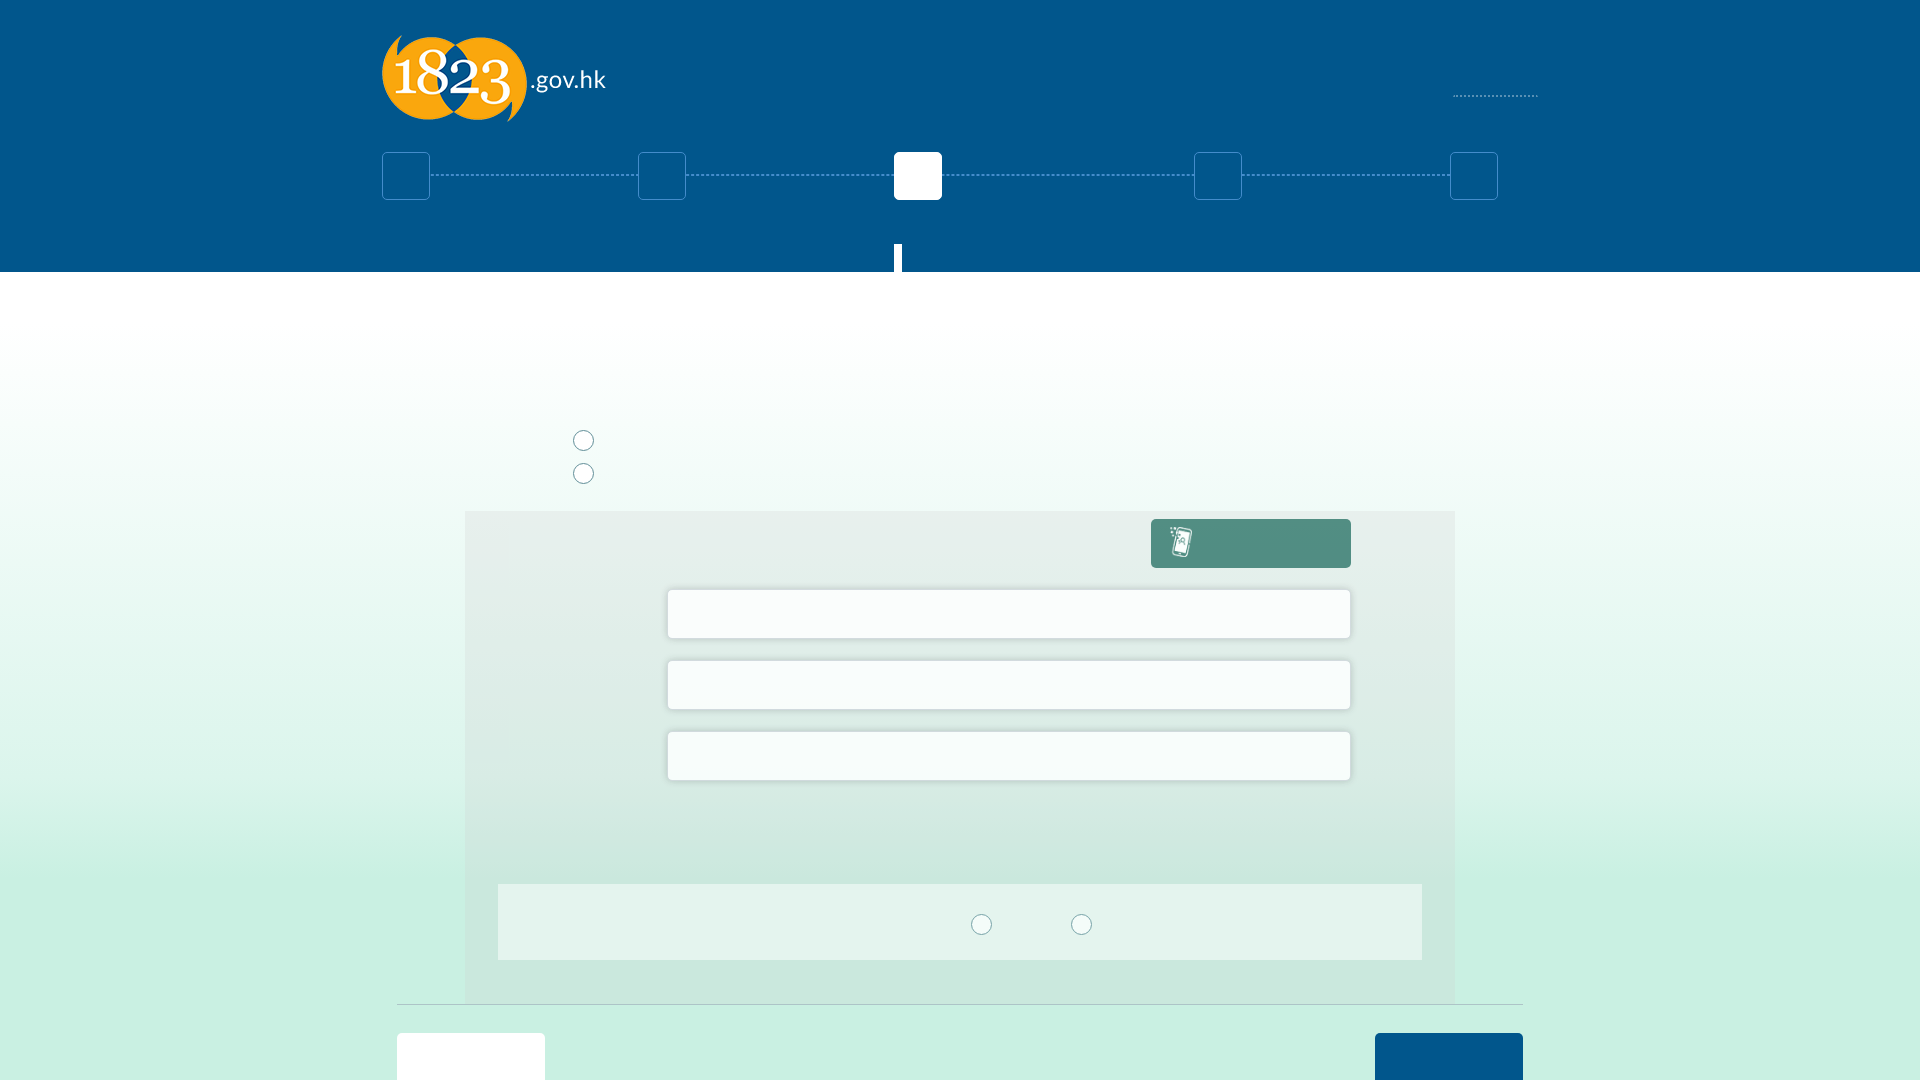

Selected 'Disagree' for agreement checkbox at (583, 471) on xpath=//label[@for='agree_1823_2']//span[contains(text(),'不同意')]
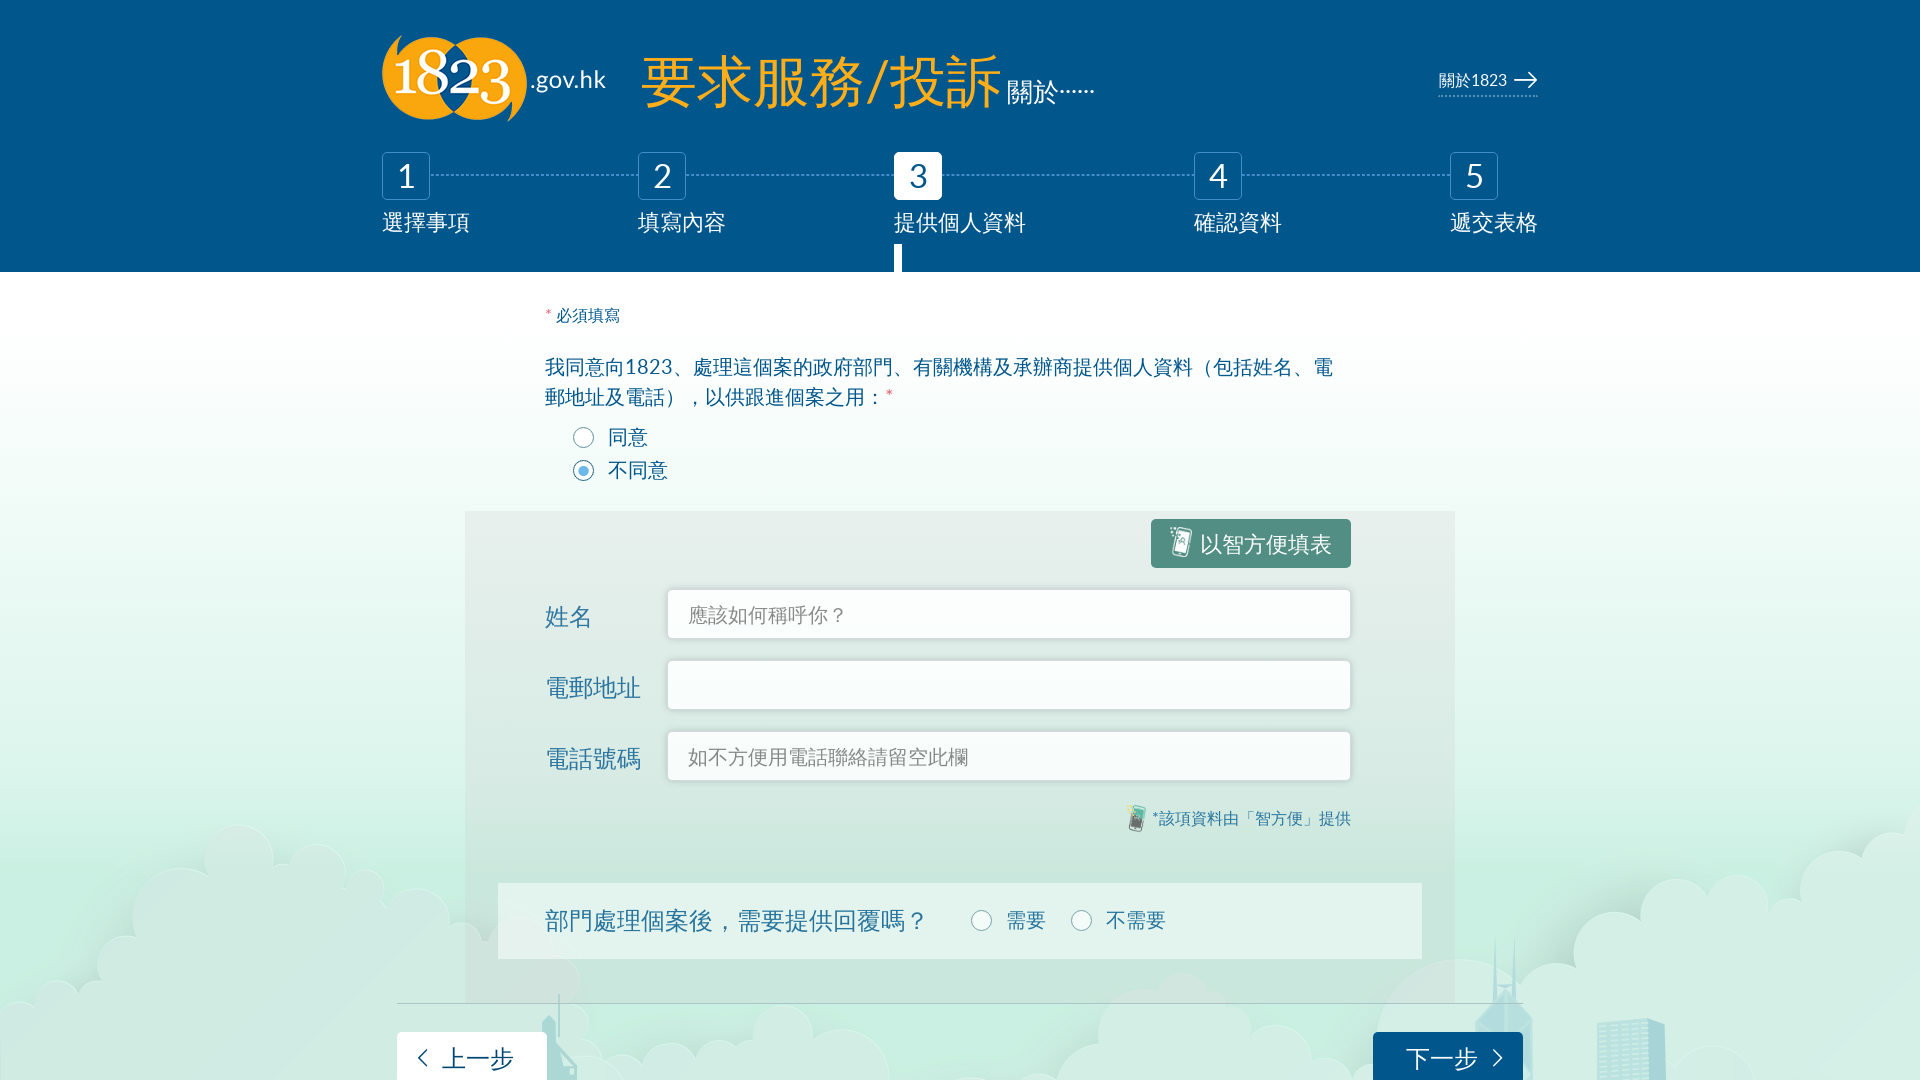

Scrolled to bottom of page
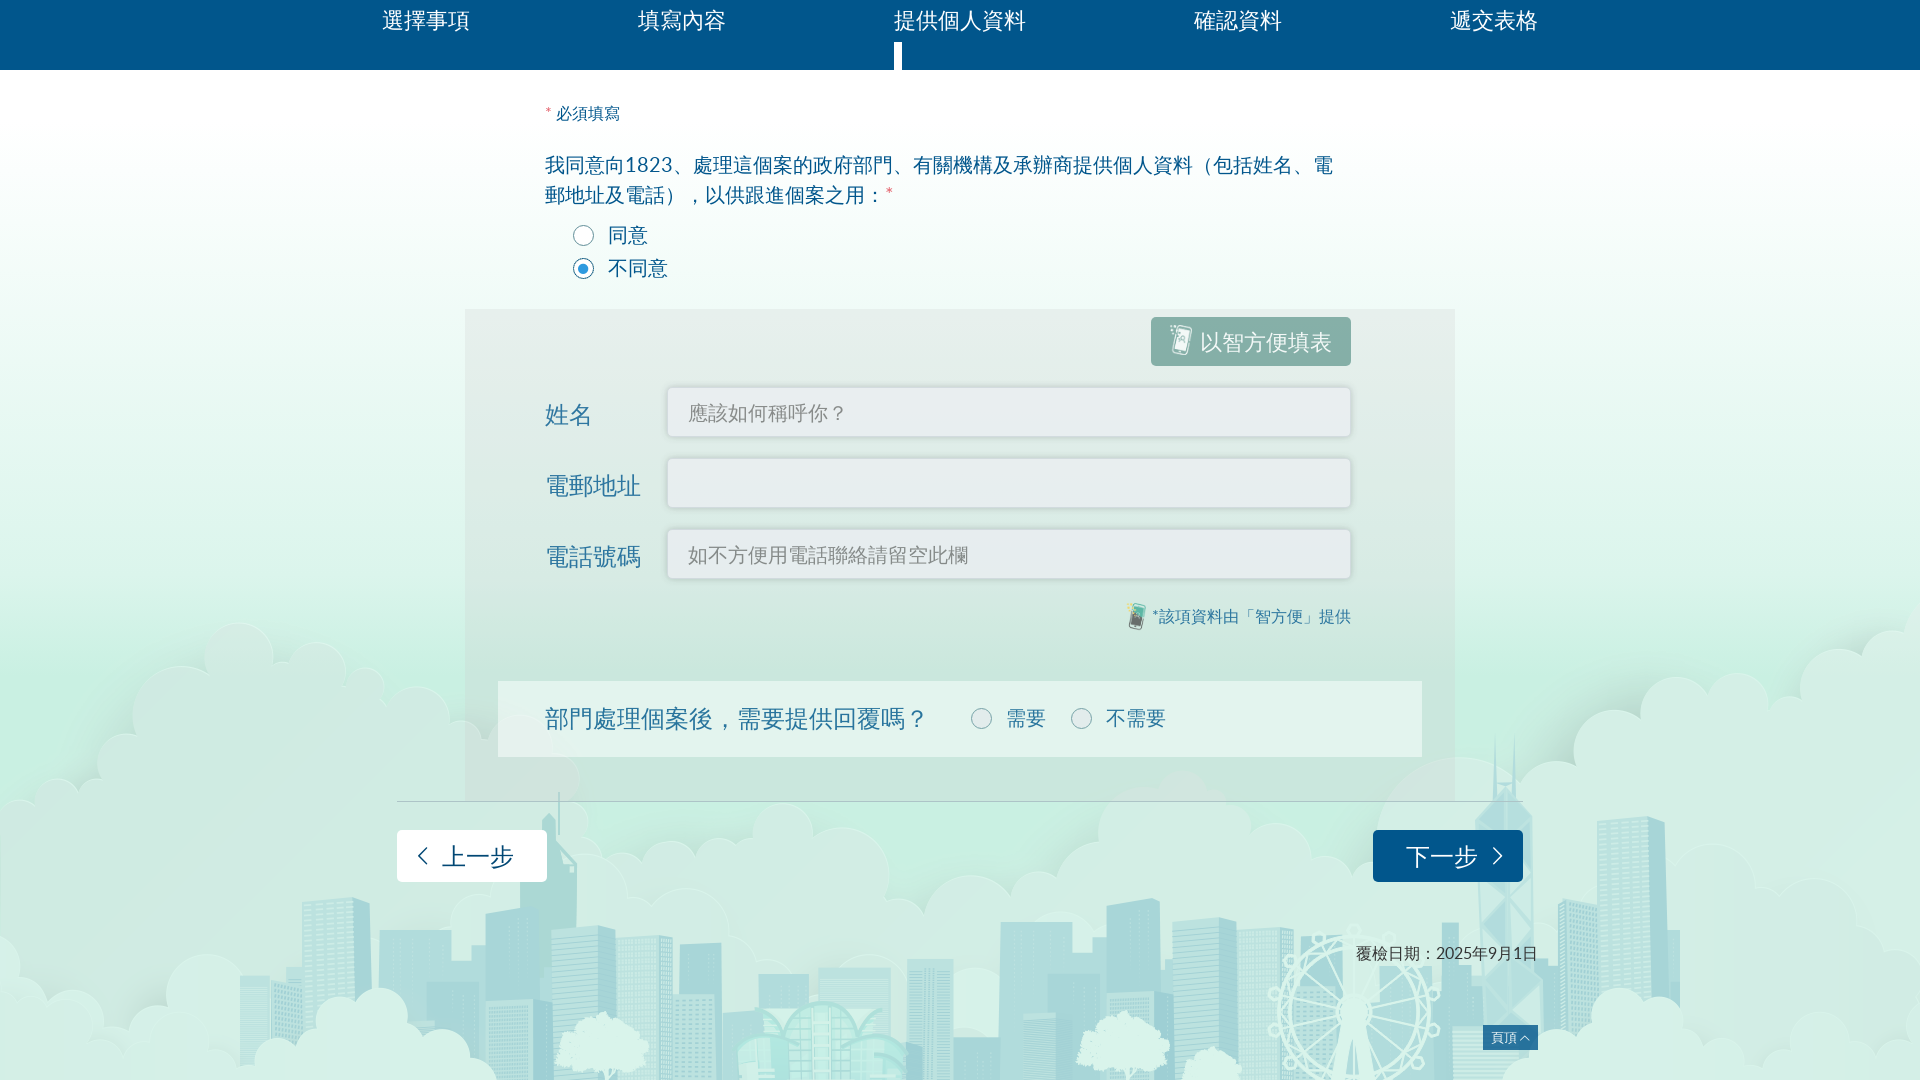

Clicked 'Next' button to proceed to final step at (1448, 856) on xpath=//button[contains(text(),'下一步')]
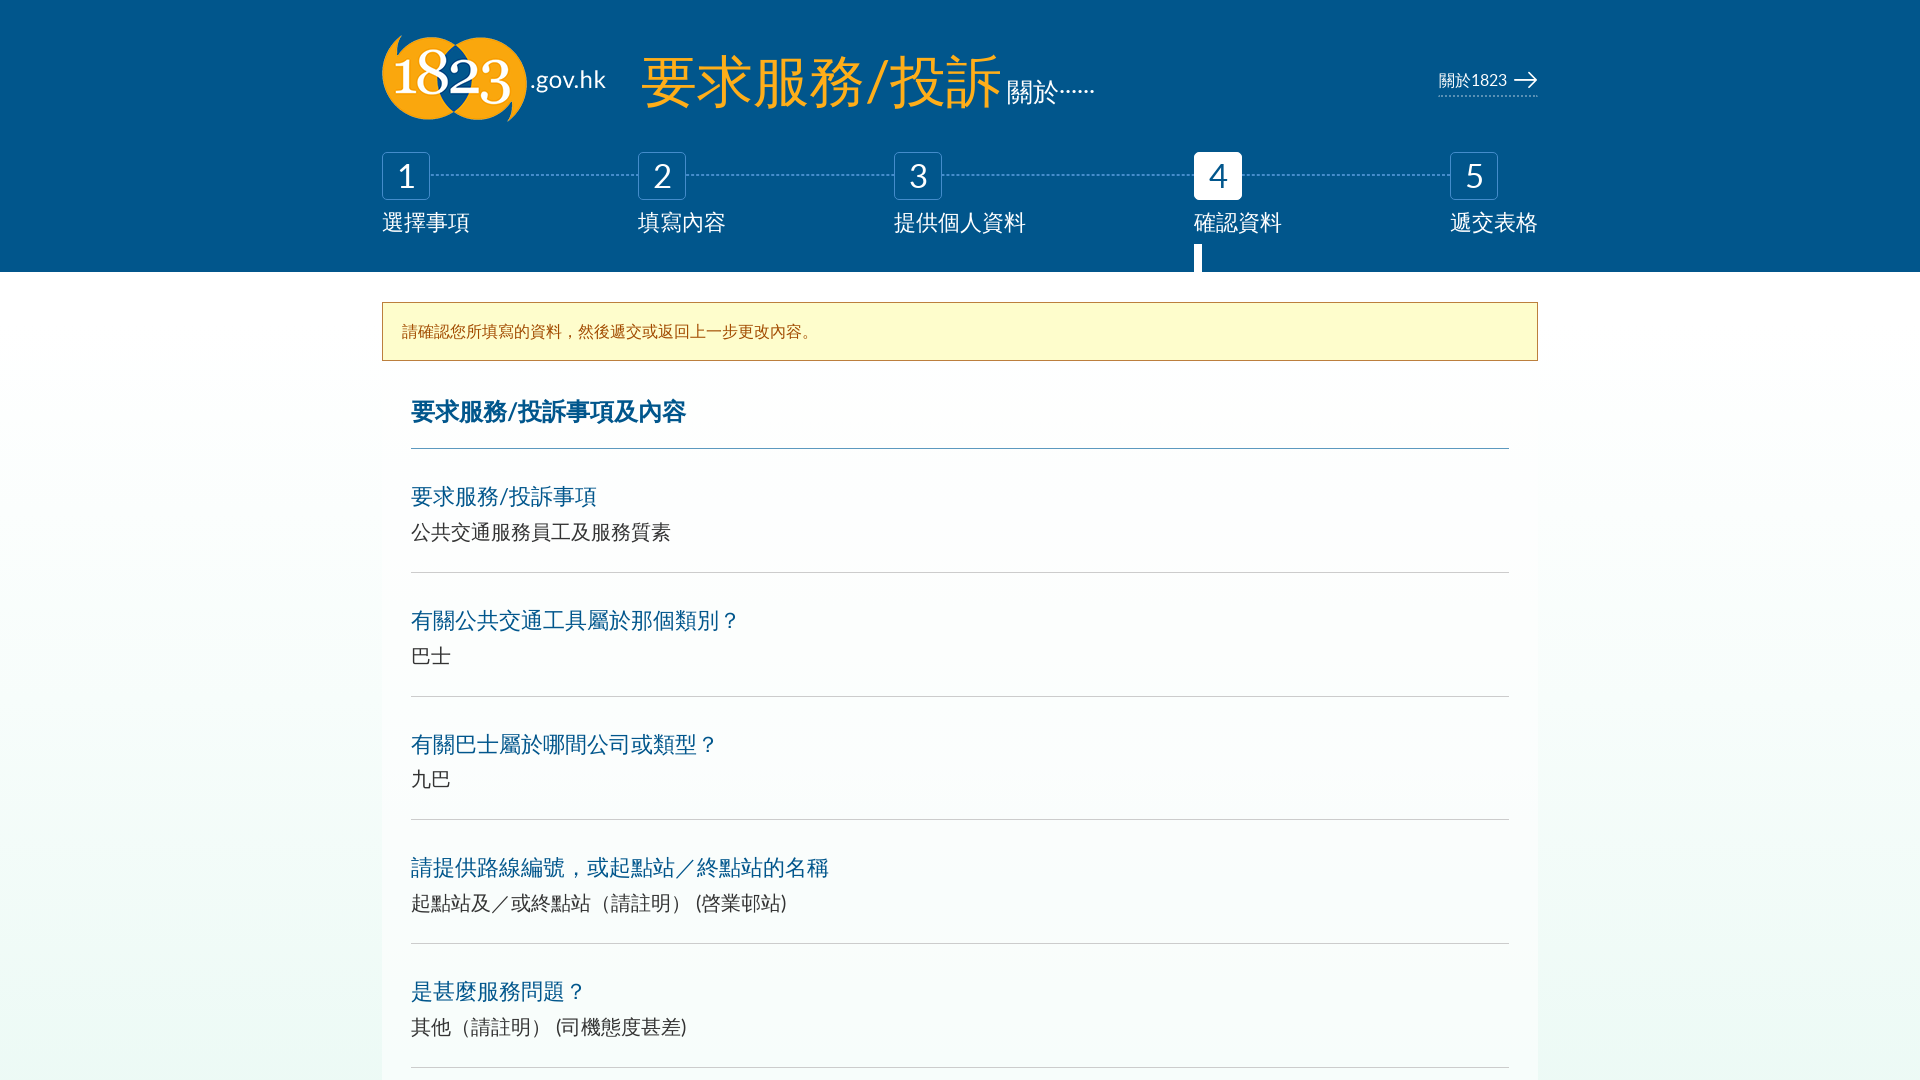

Scrolled to bottom of page
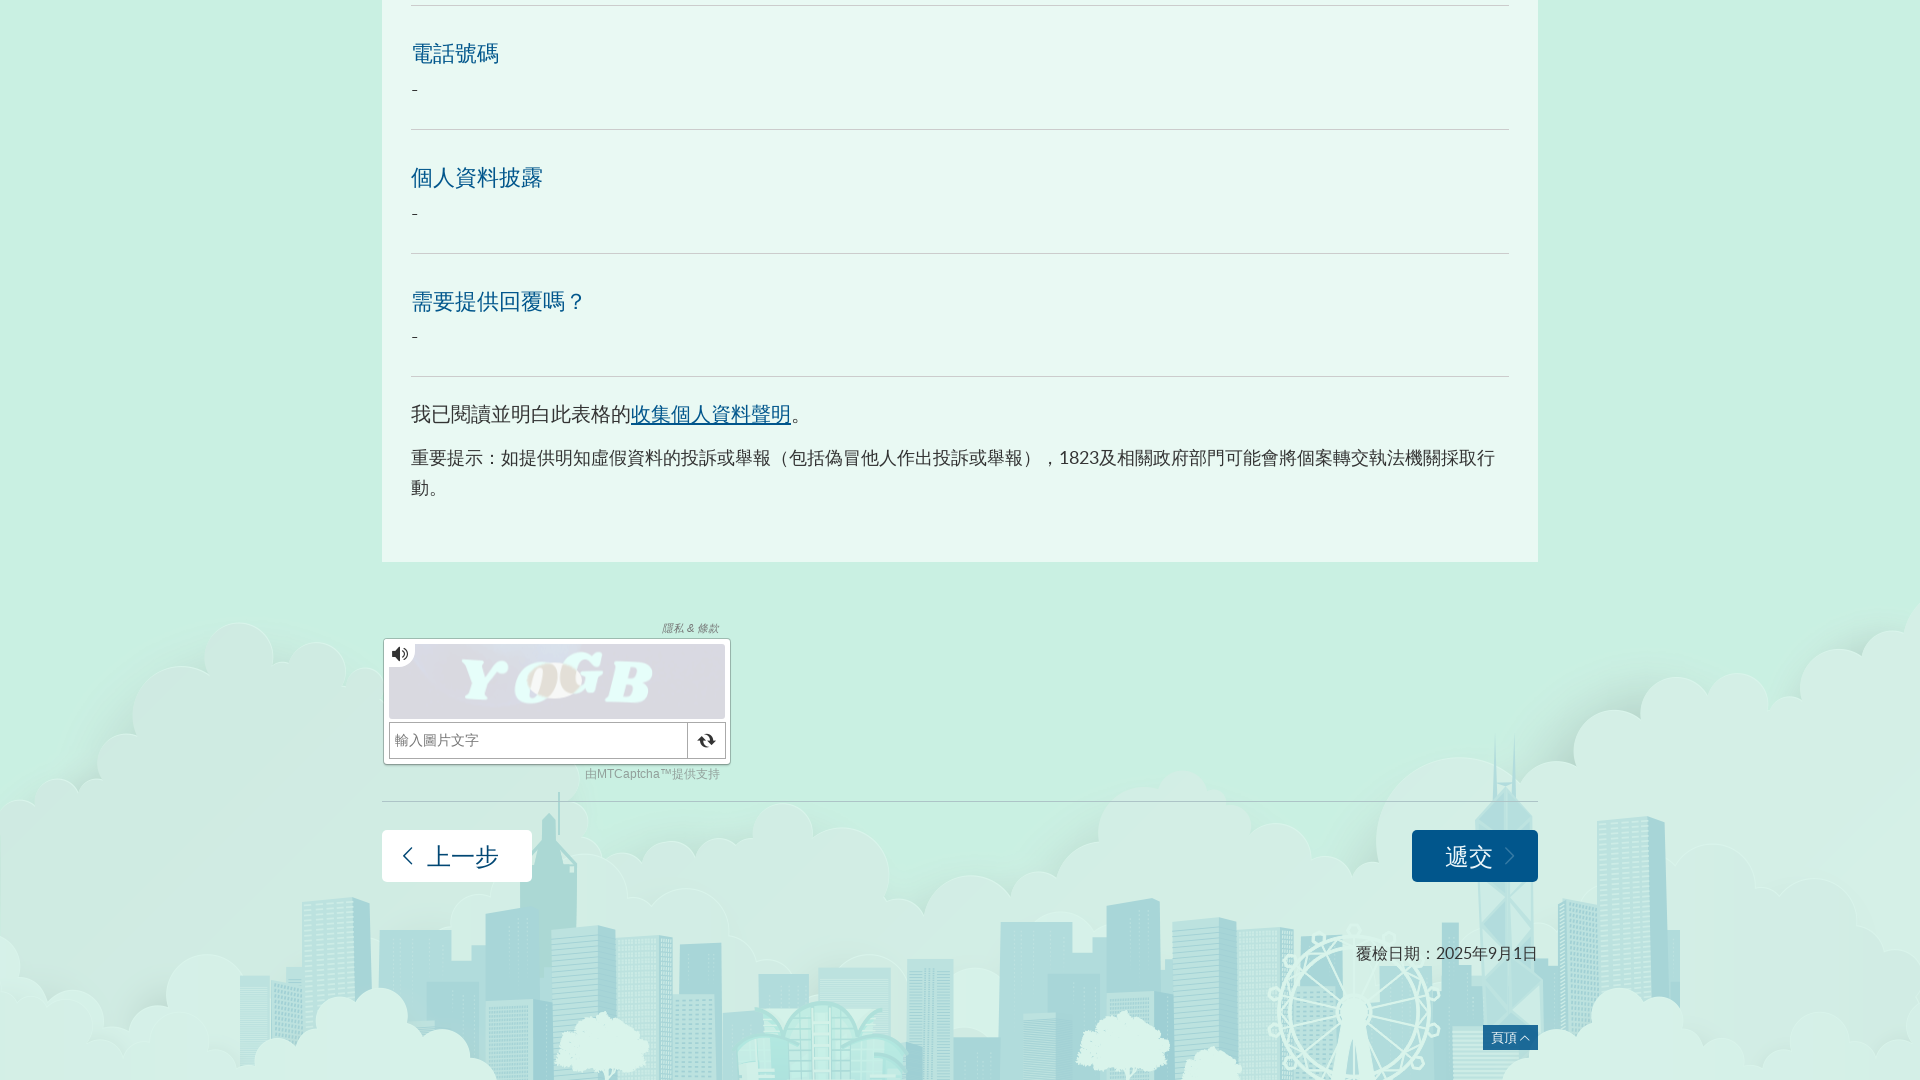

Clicked 'Submit' button to submit the complaint form at (1475, 856) on xpath=//button[contains(text(),'遞交')]
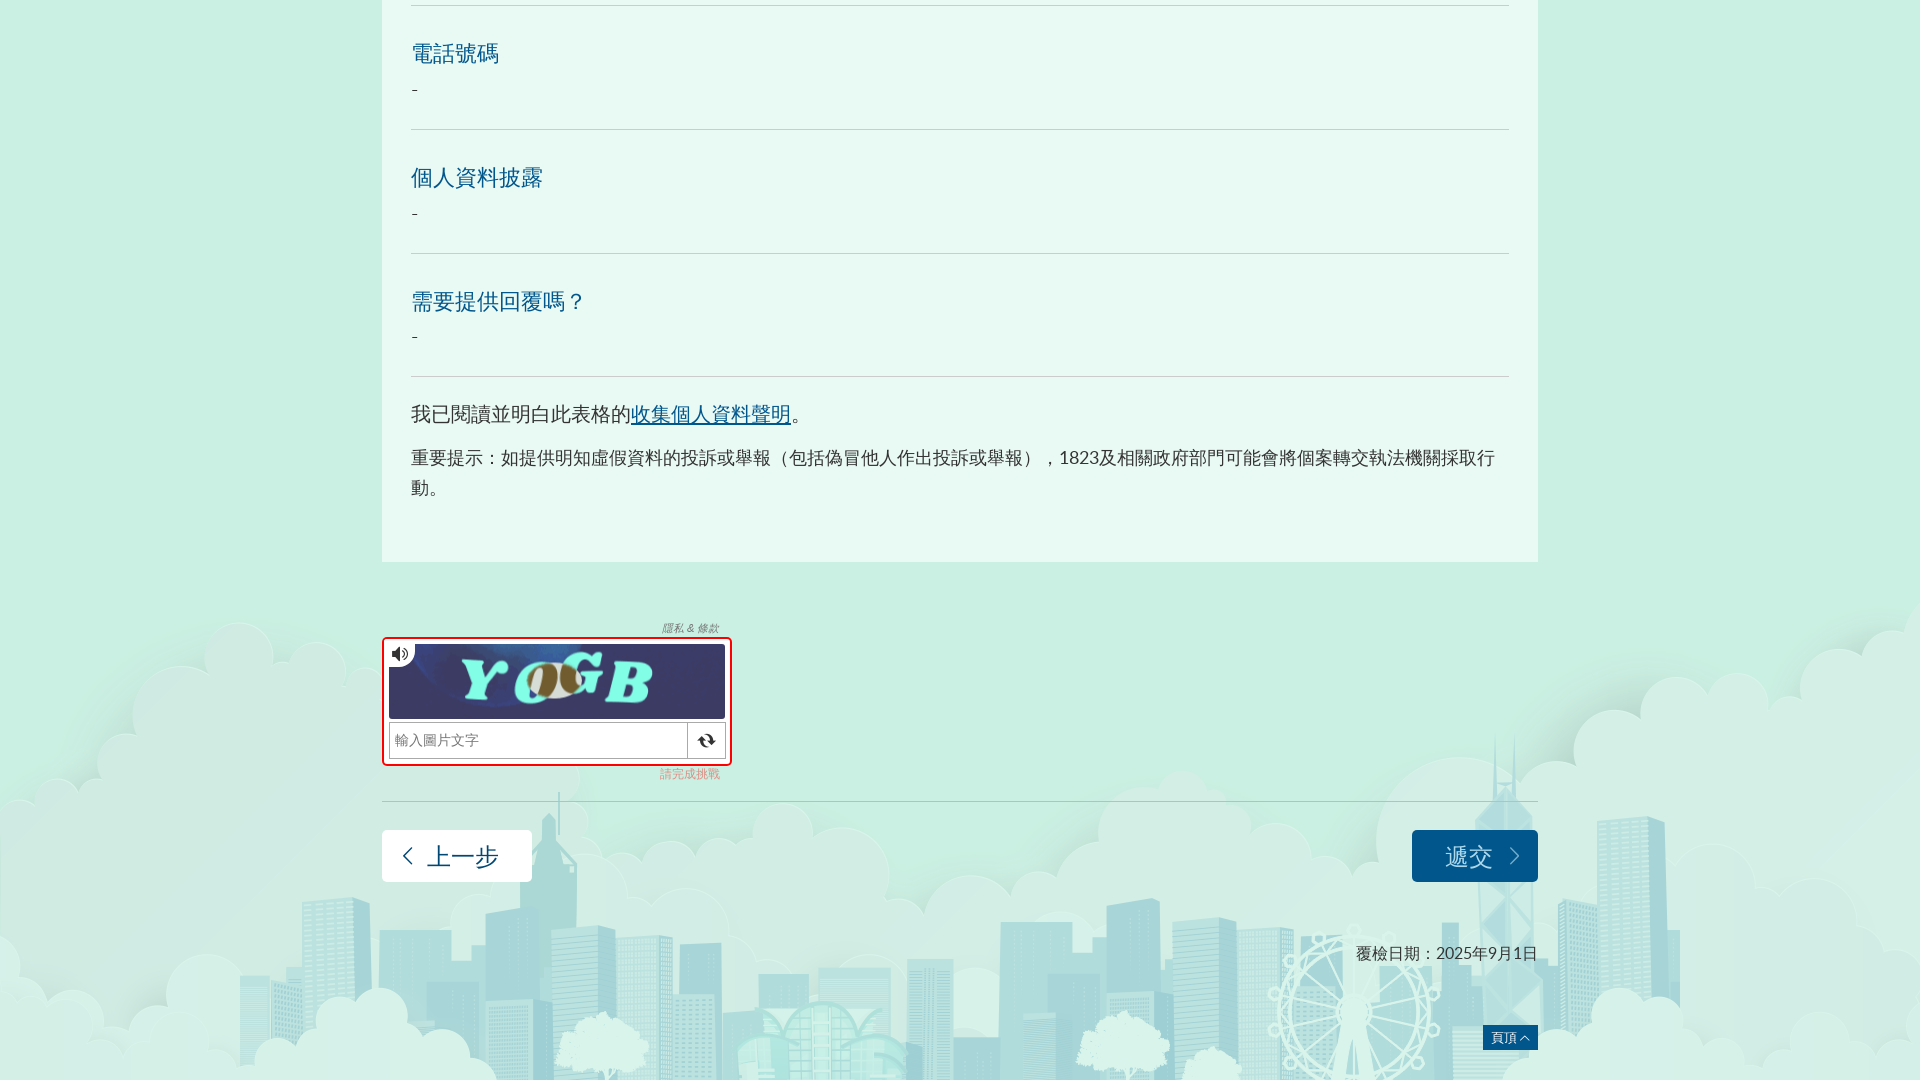

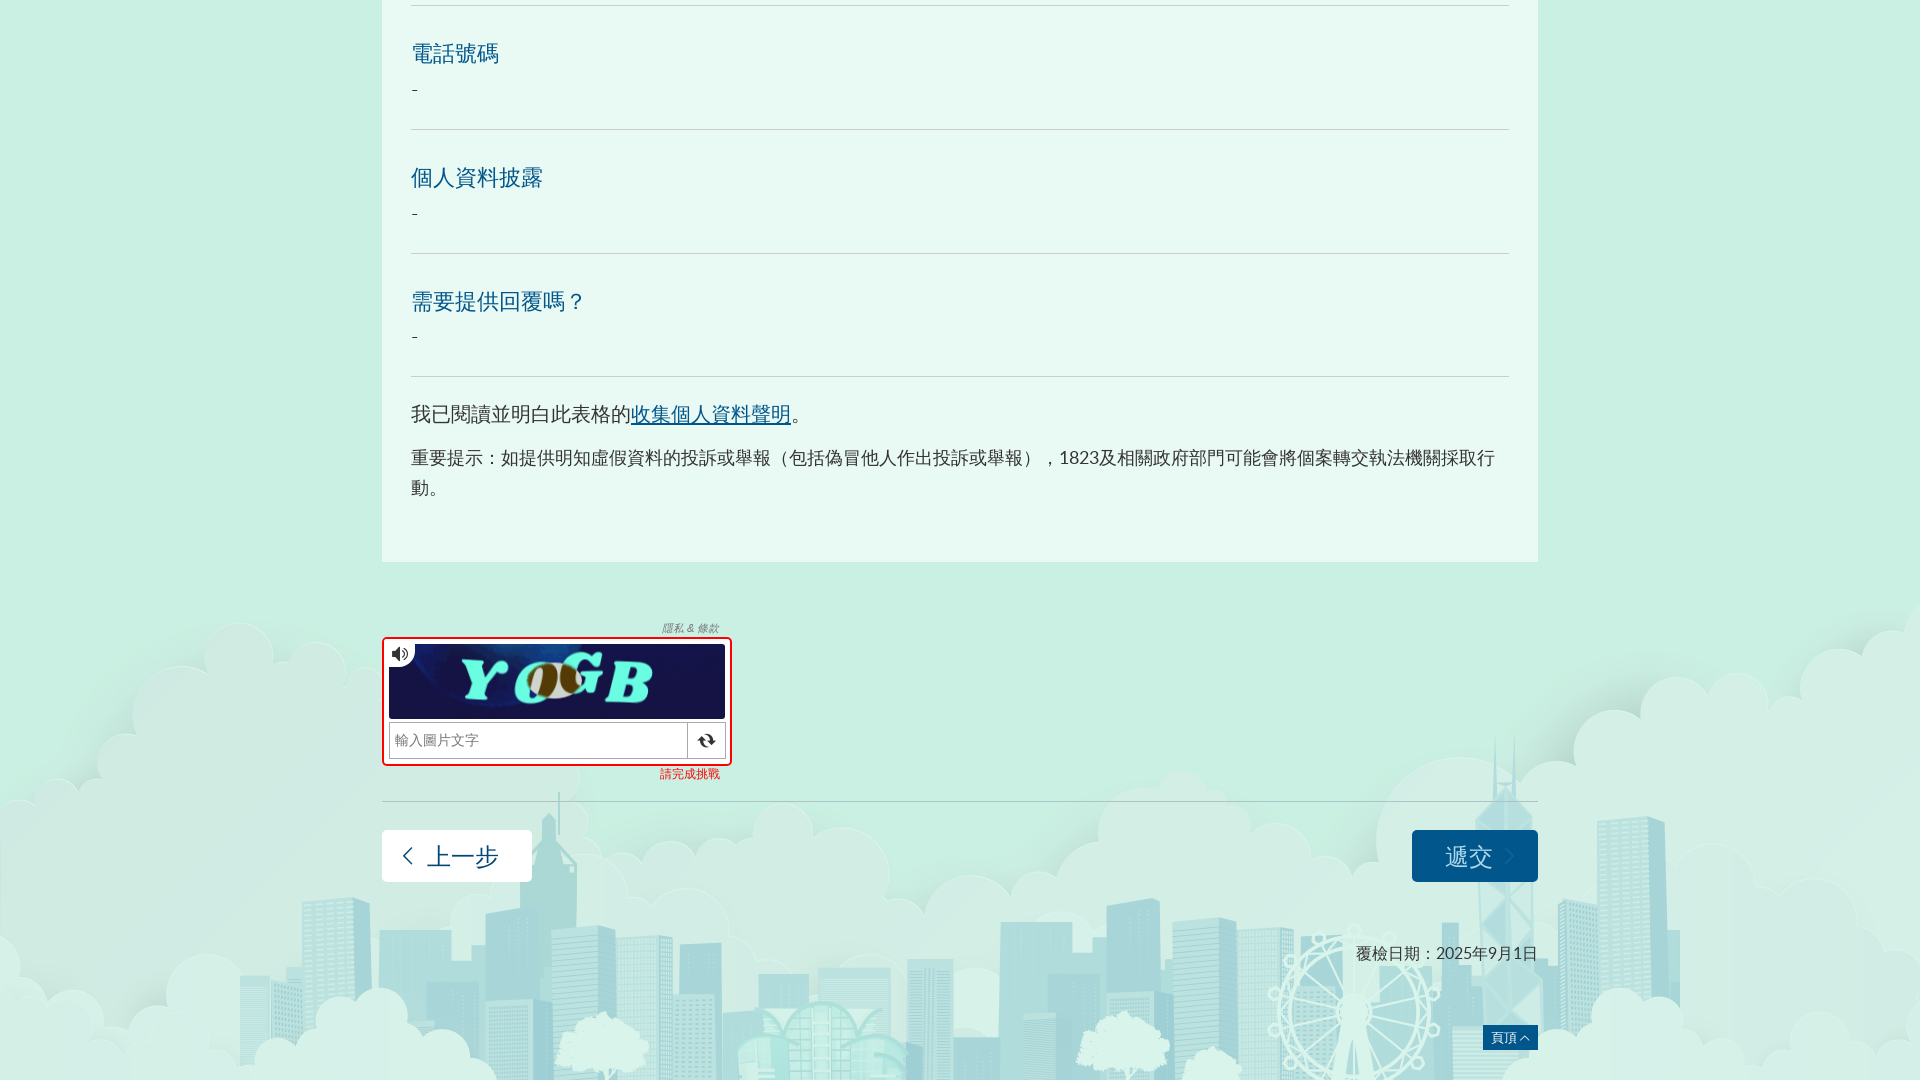